Automates filling out a Slovak language Google Form survey about corporate social responsibility by randomly selecting appropriate radio buttons and checkboxes for demographic questions and opinion scales

Starting URL: https://docs.google.com/forms/d/1mfPYHgcqv8aNSZZot9DkOMtewkIodUo4pBBFcn9A4kM/viewform?edit_requested=true

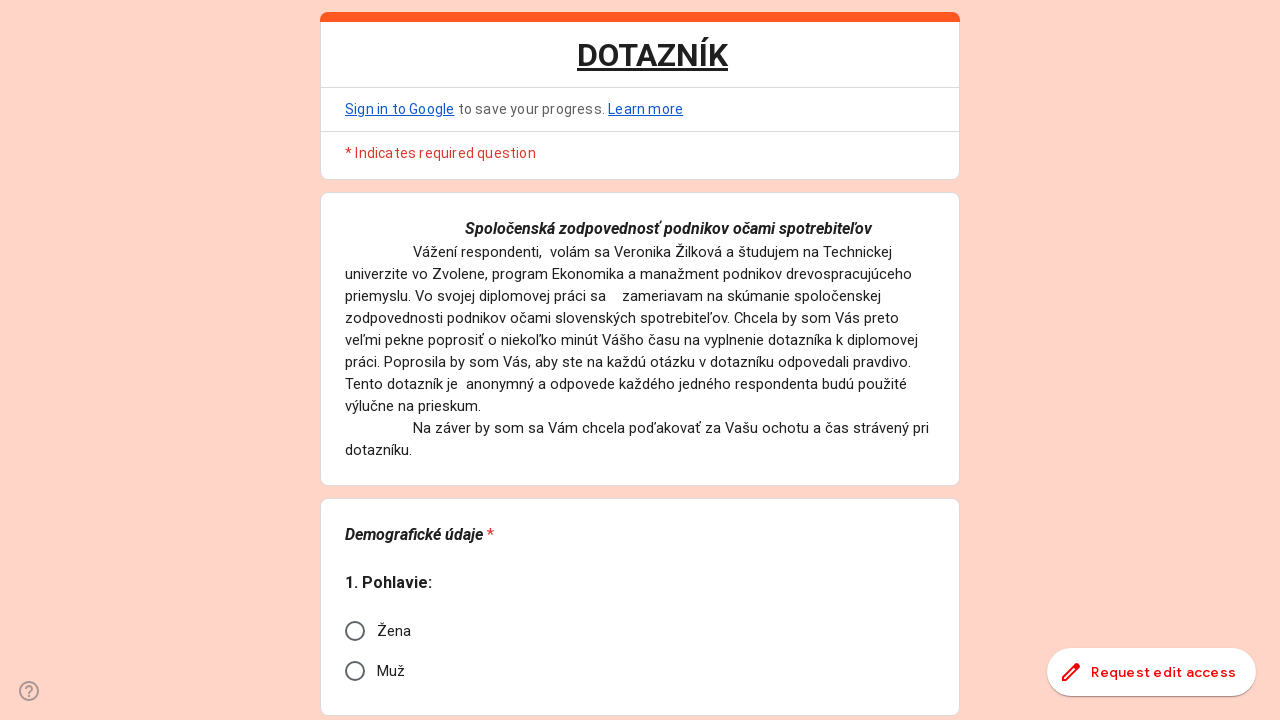

Waited for form to load - listitem selector found
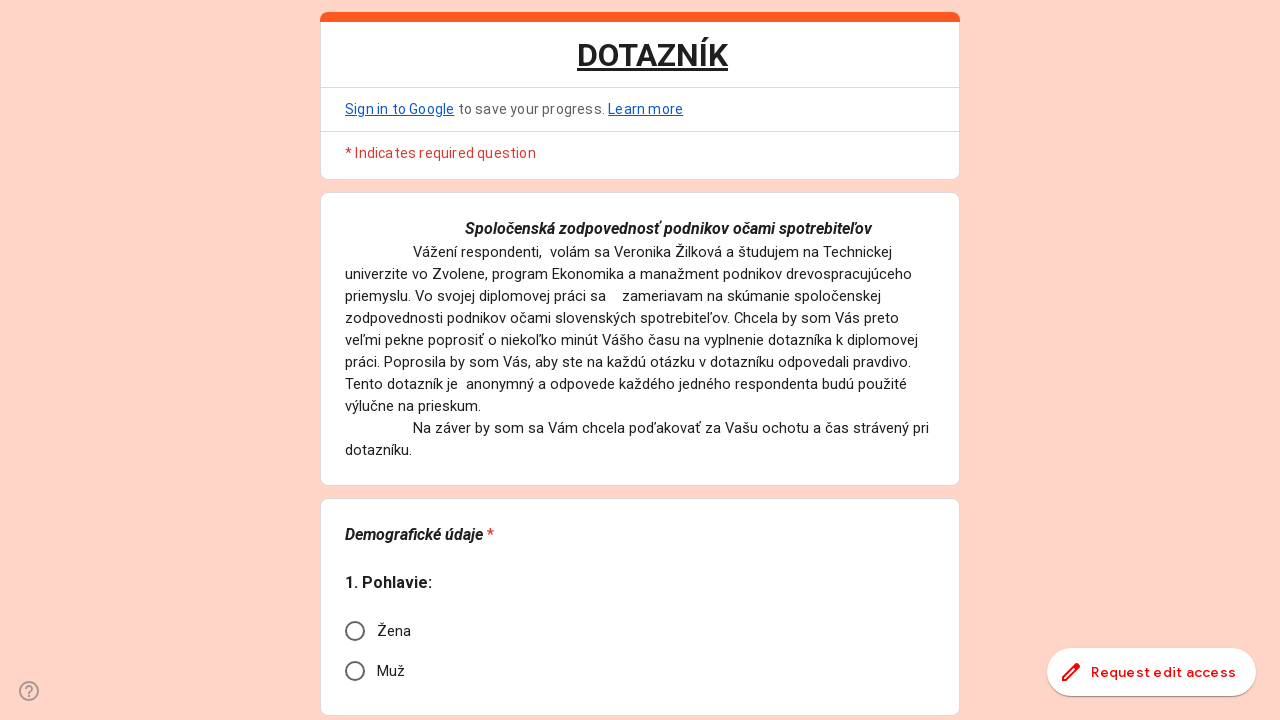

Located all question containers
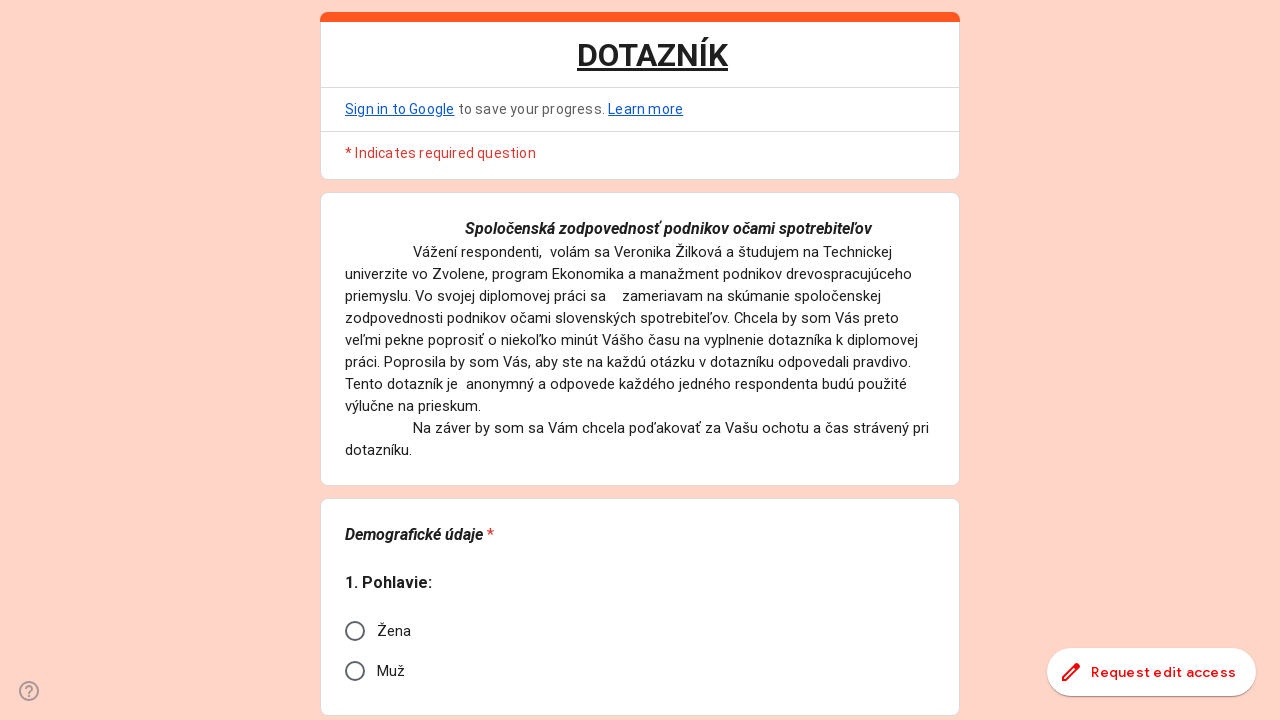

Retrieved all radio buttons from form
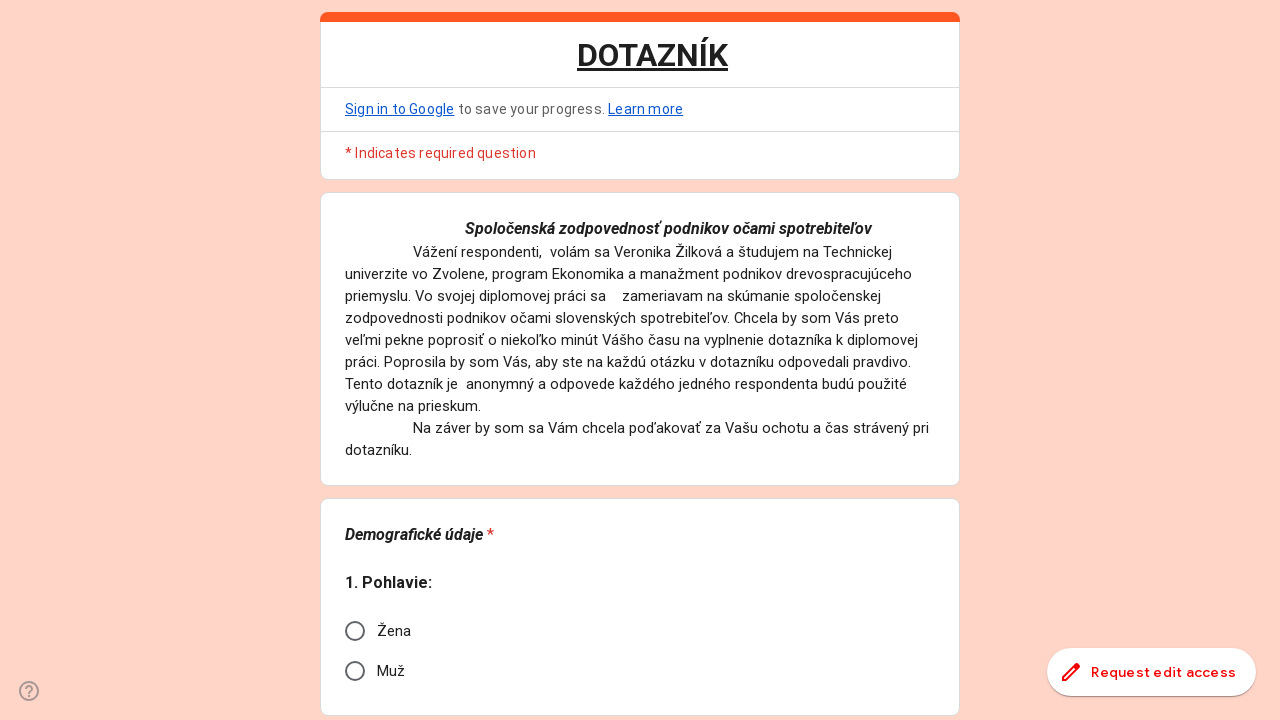

Selected gender option (radio button index 1)
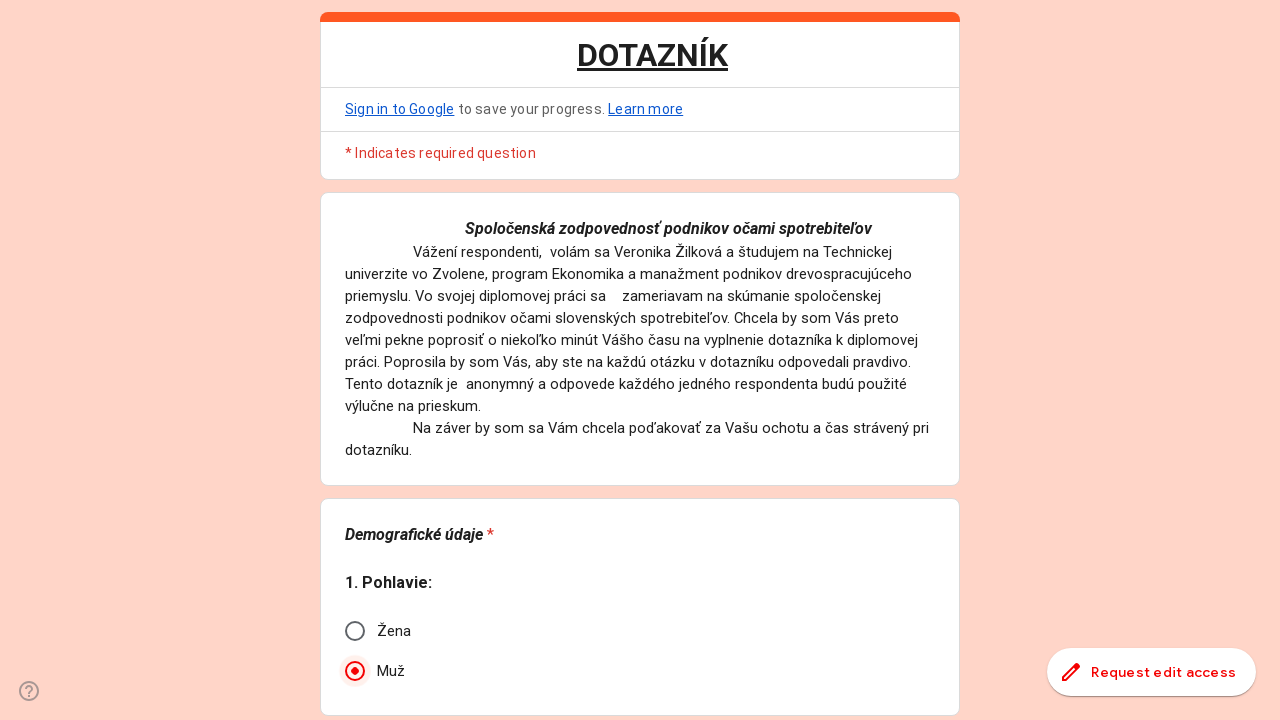

Selected age group option (random index 4)
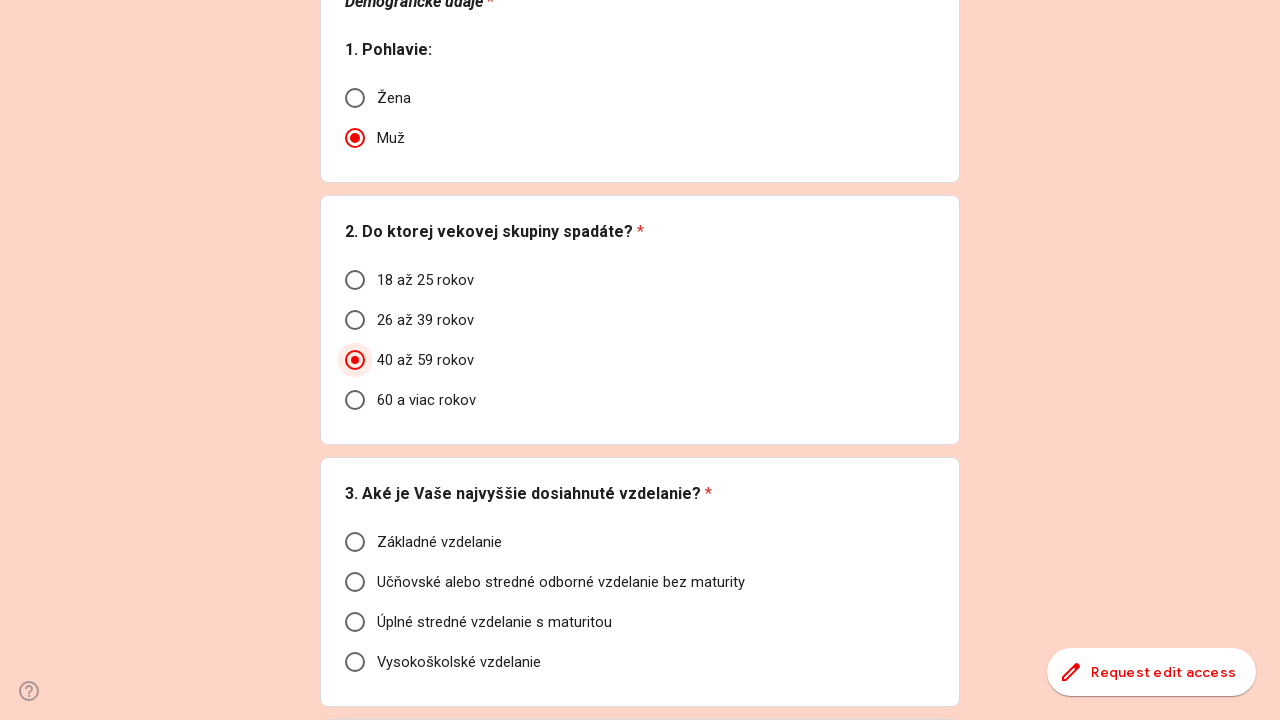

Selected education level option (random index 6)
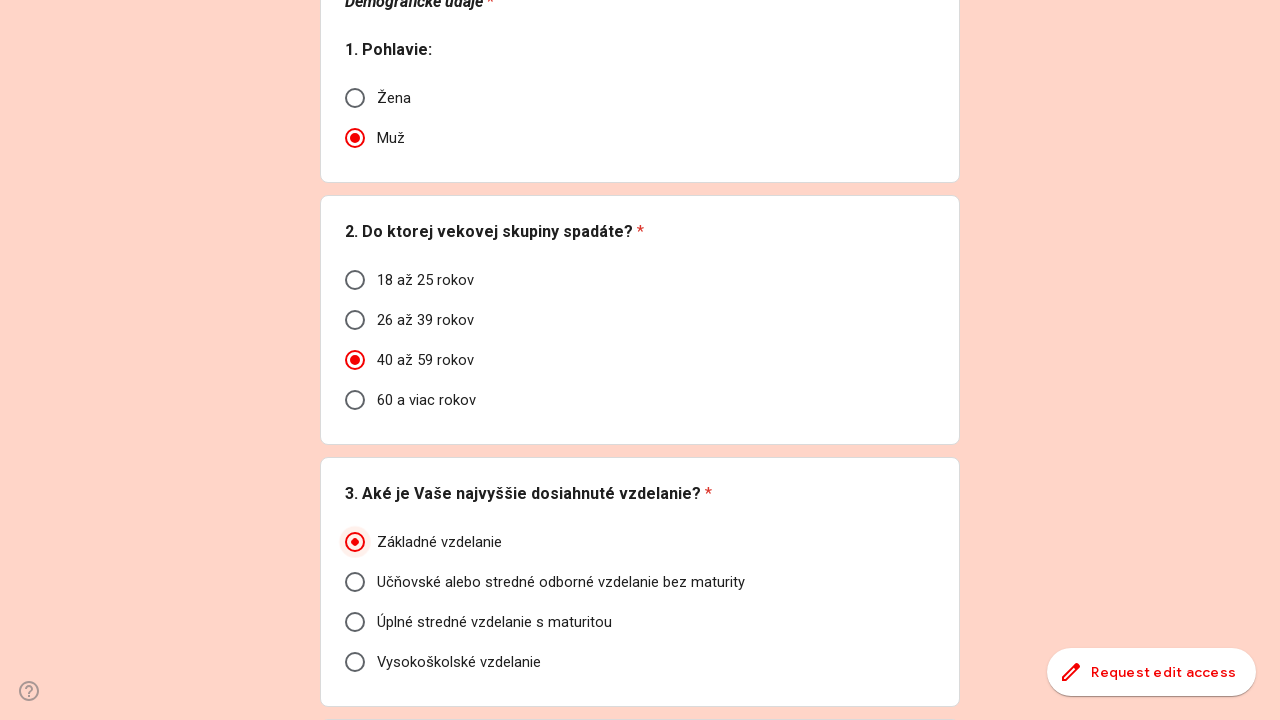

Selected region option (random index 17)
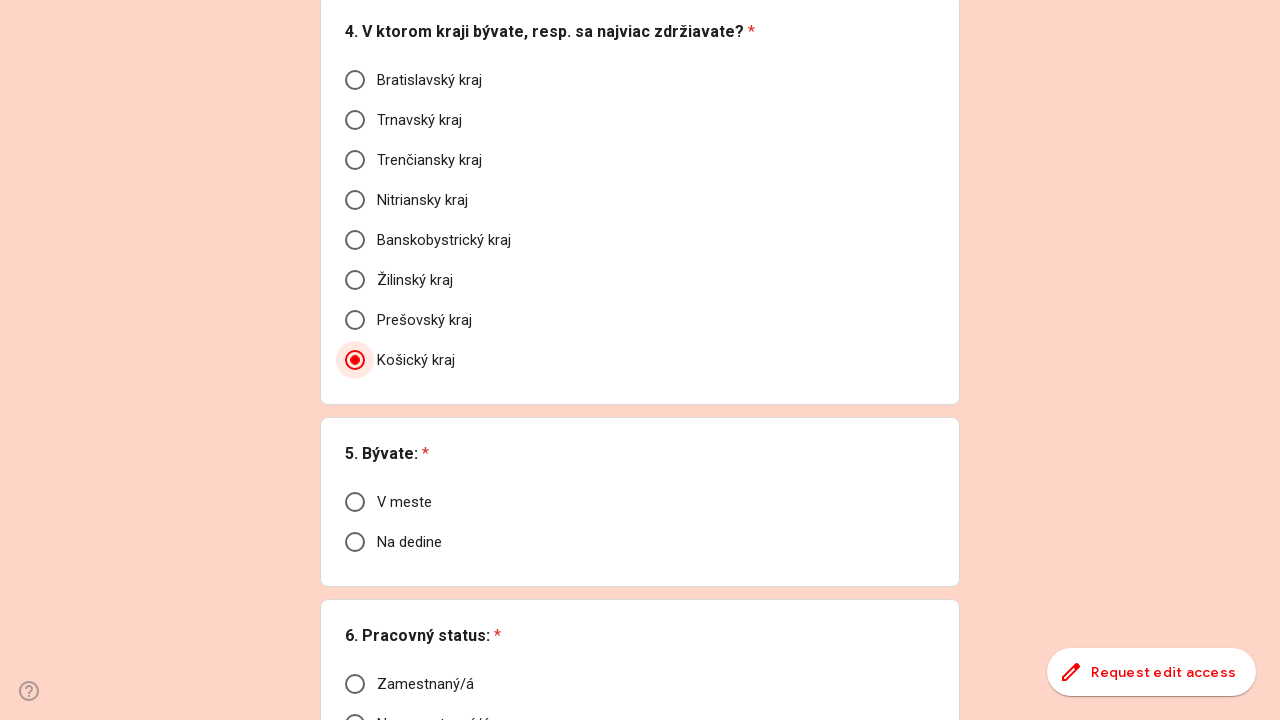

Selected urban/rural option (radio button index 19)
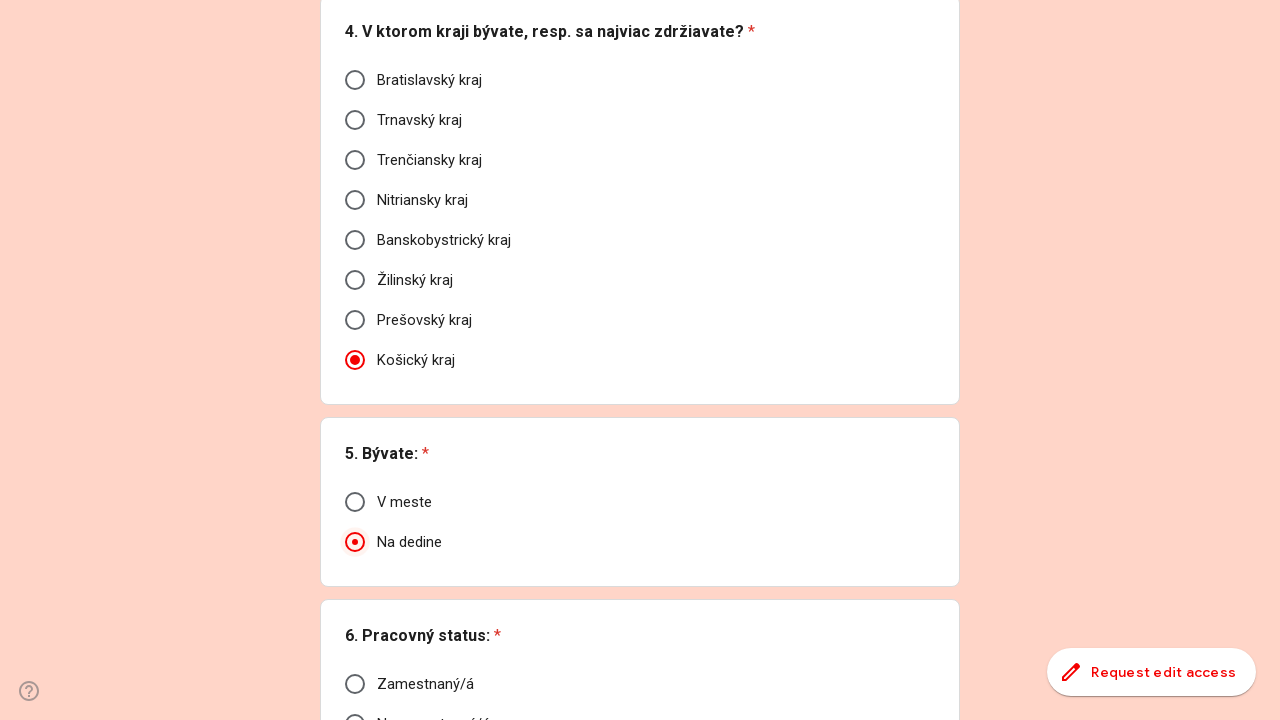

Selected employment status option (random index 21)
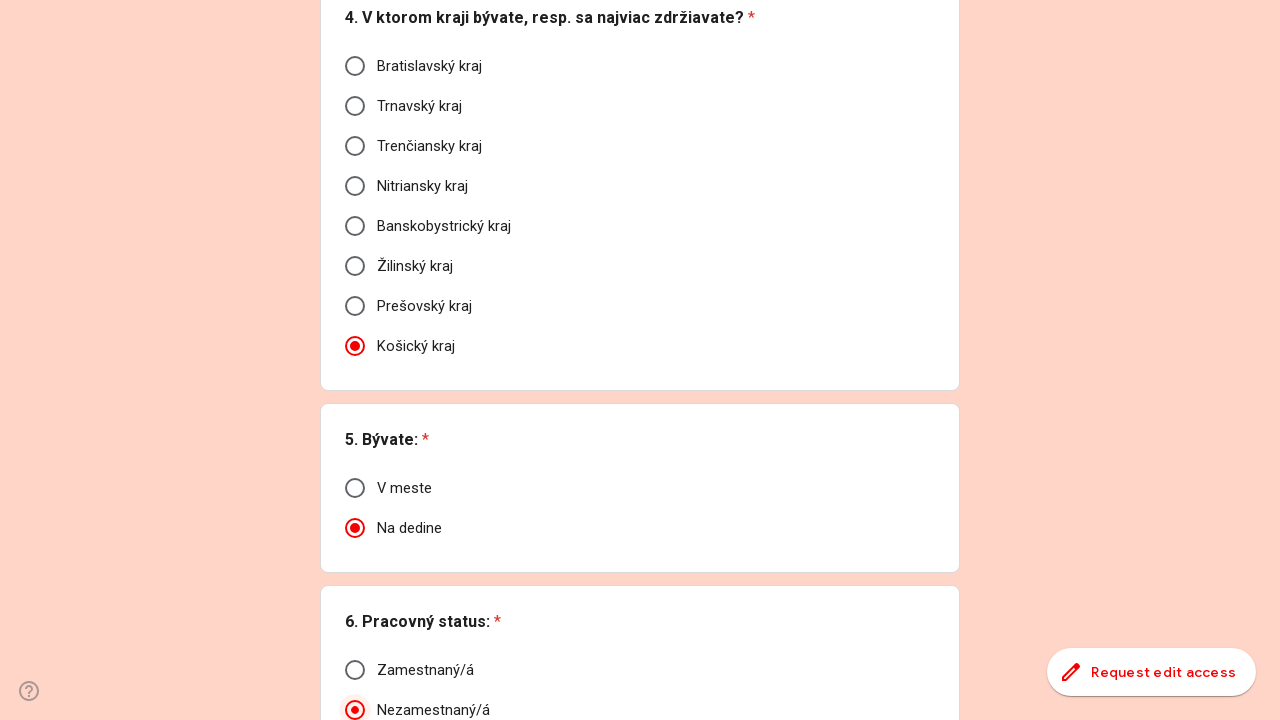

Selected CSR awareness option (random index 28)
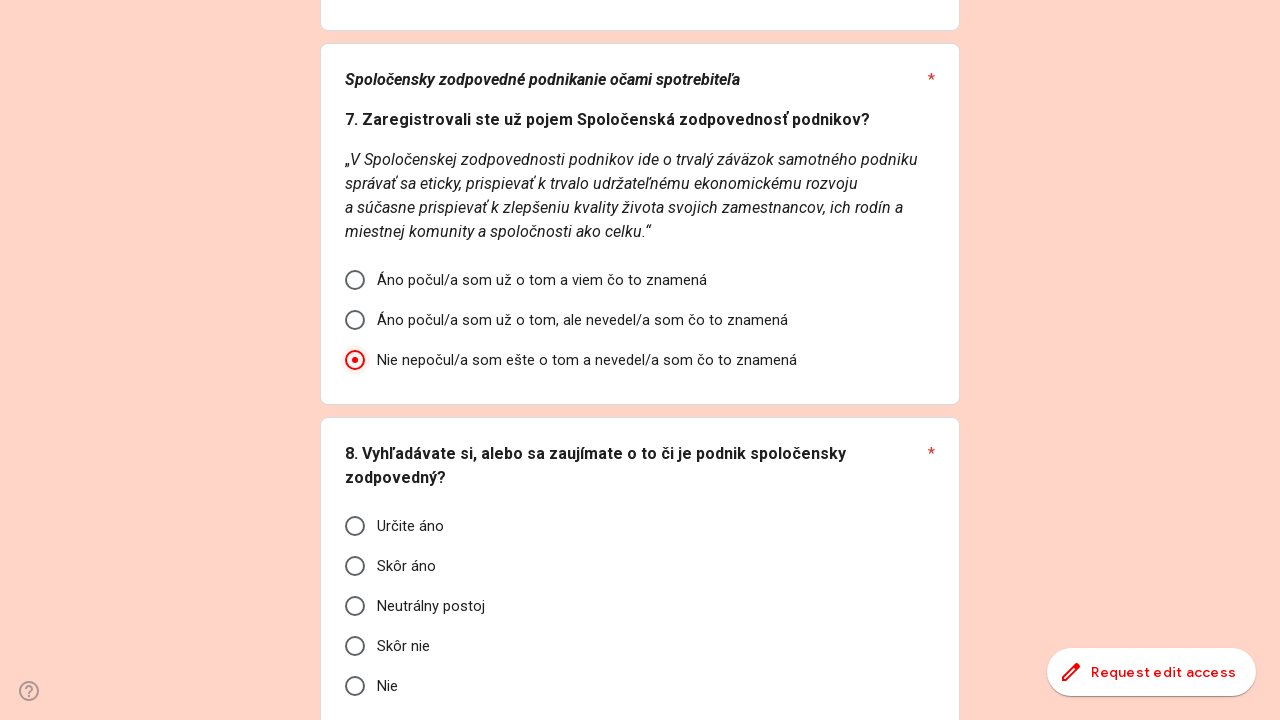

Selected interest in CSR option (random index 29)
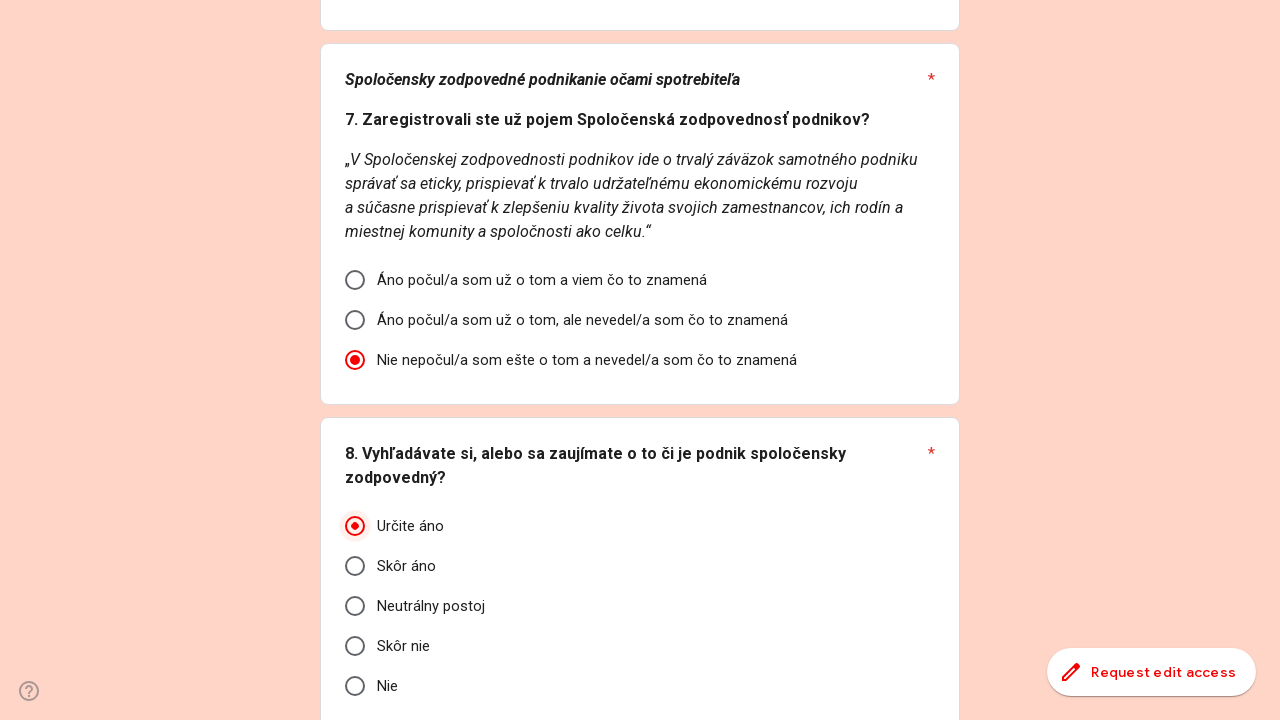

Selected companies should follow CSR option (random index 36)
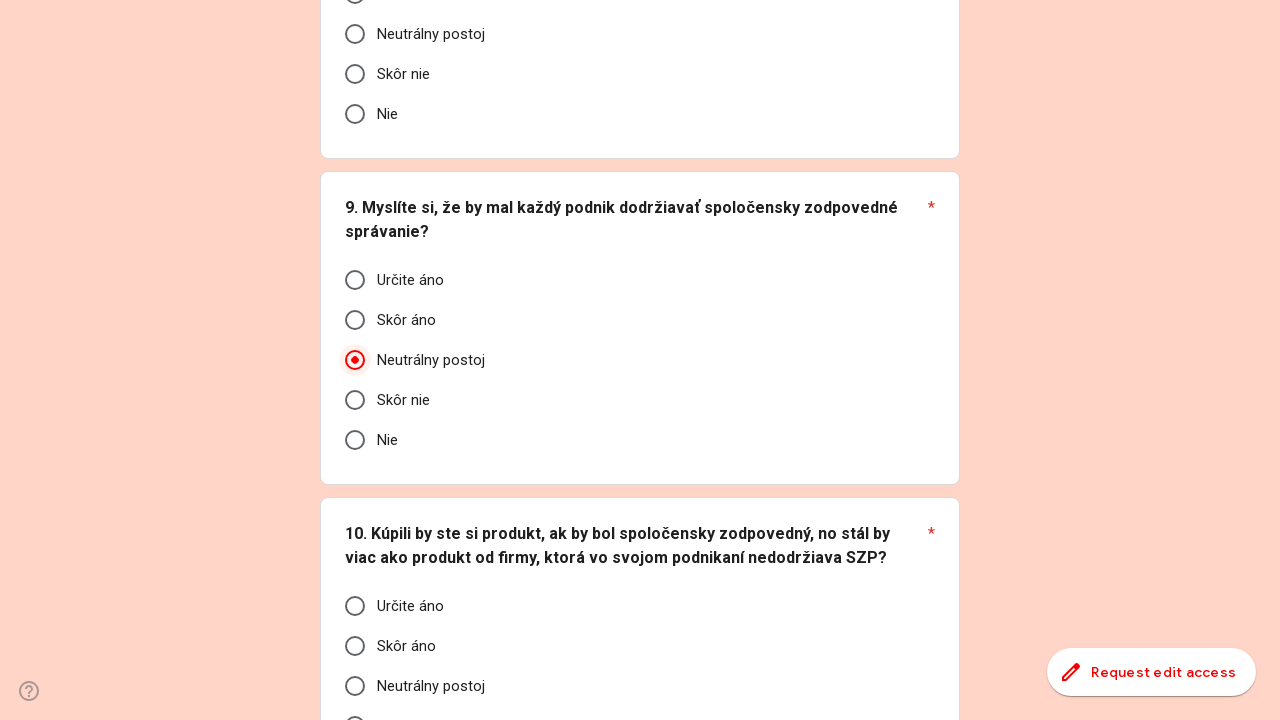

Selected would buy CSR product option (random index 41)
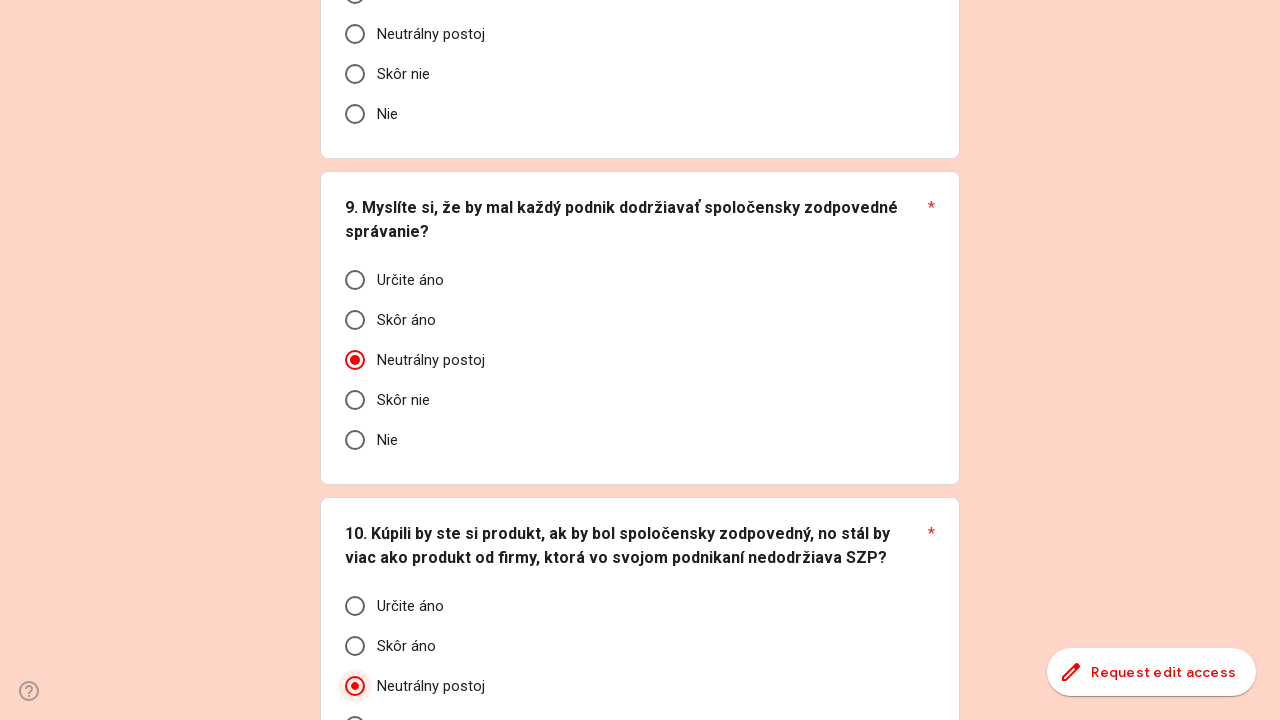

Selected return to CSR companies option (random index 47)
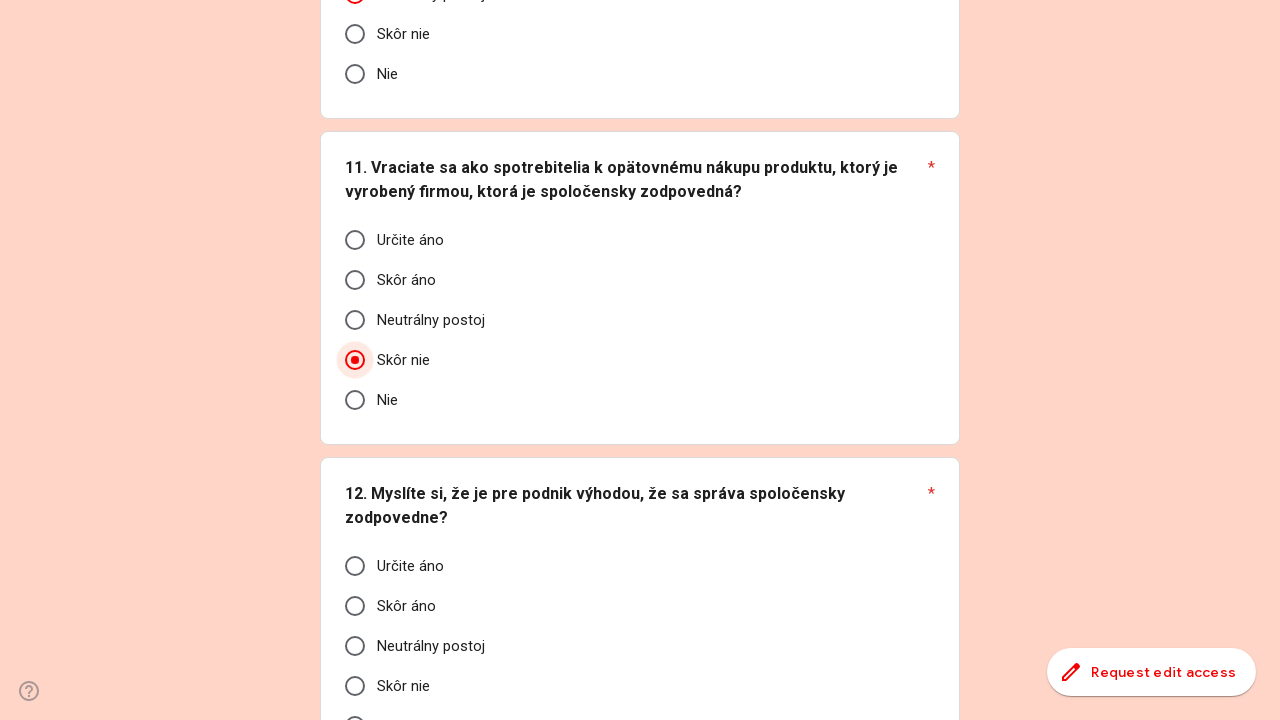

Selected CSR advantage for companies option (random index 52)
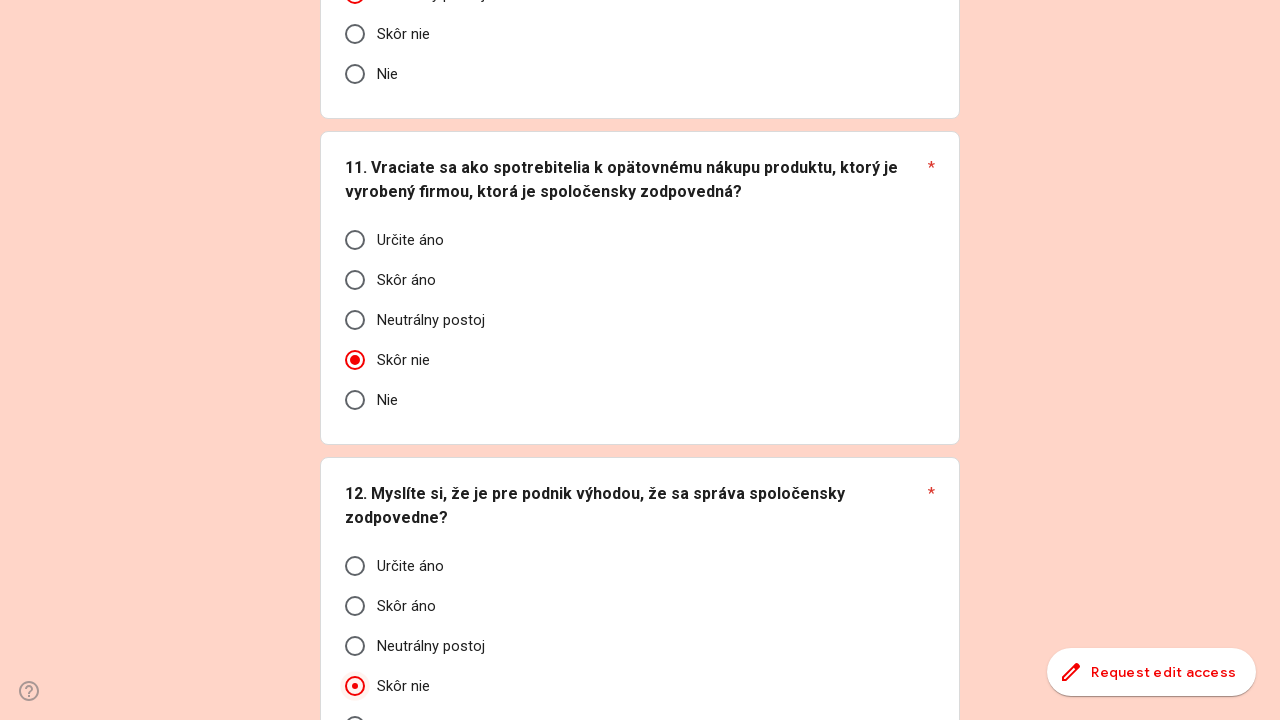

Retrieved all checkboxes from form
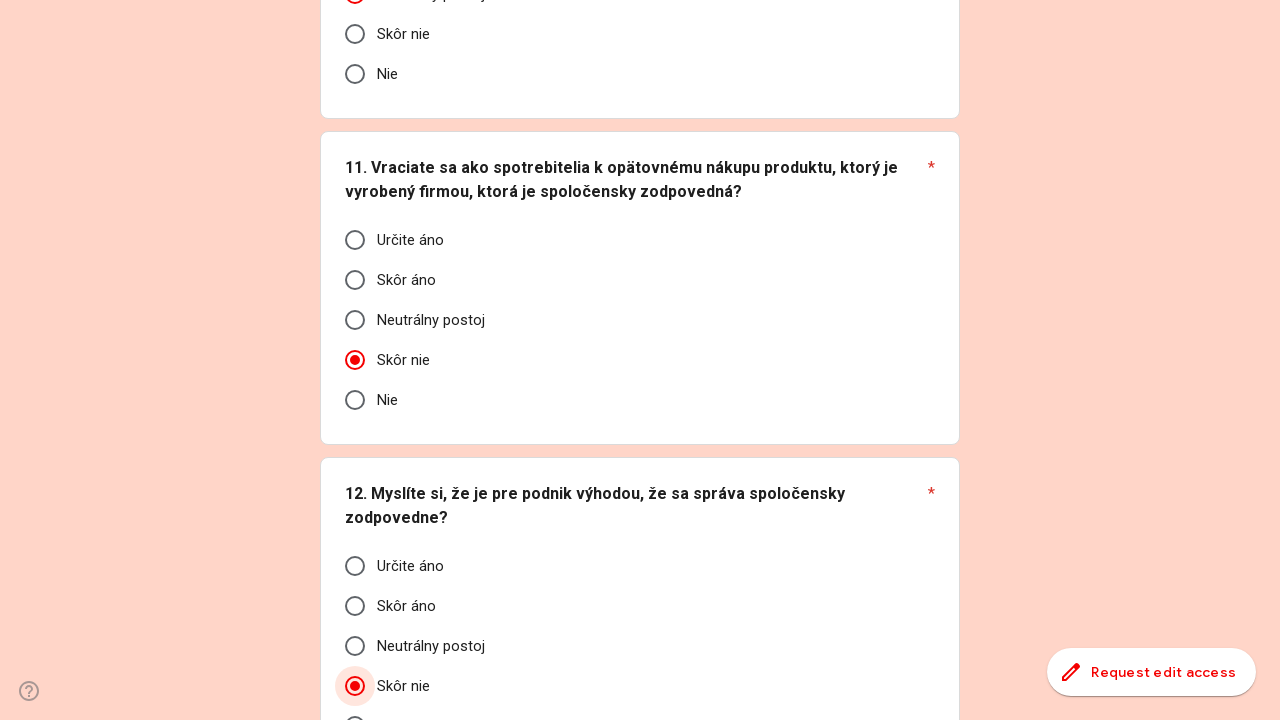

Selected CSR advantages checkbox (neutral/negative response, index 6)
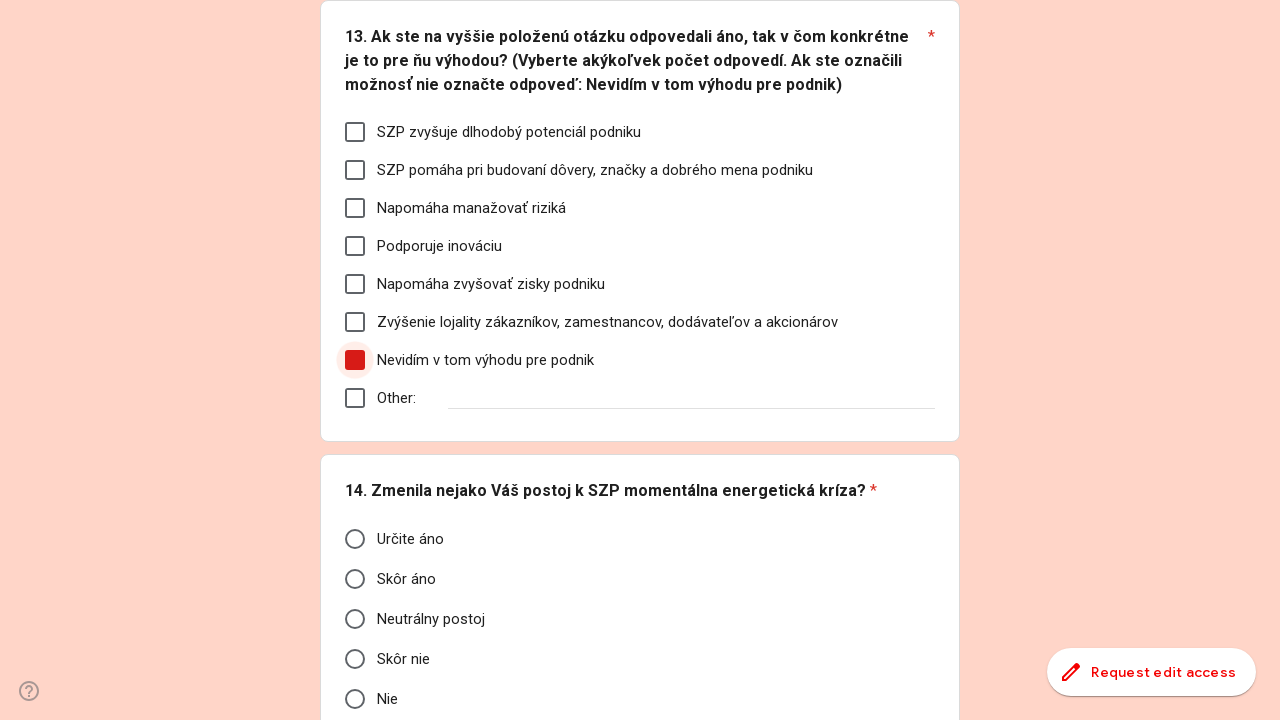

Selected energy crisis impact option (random index 57)
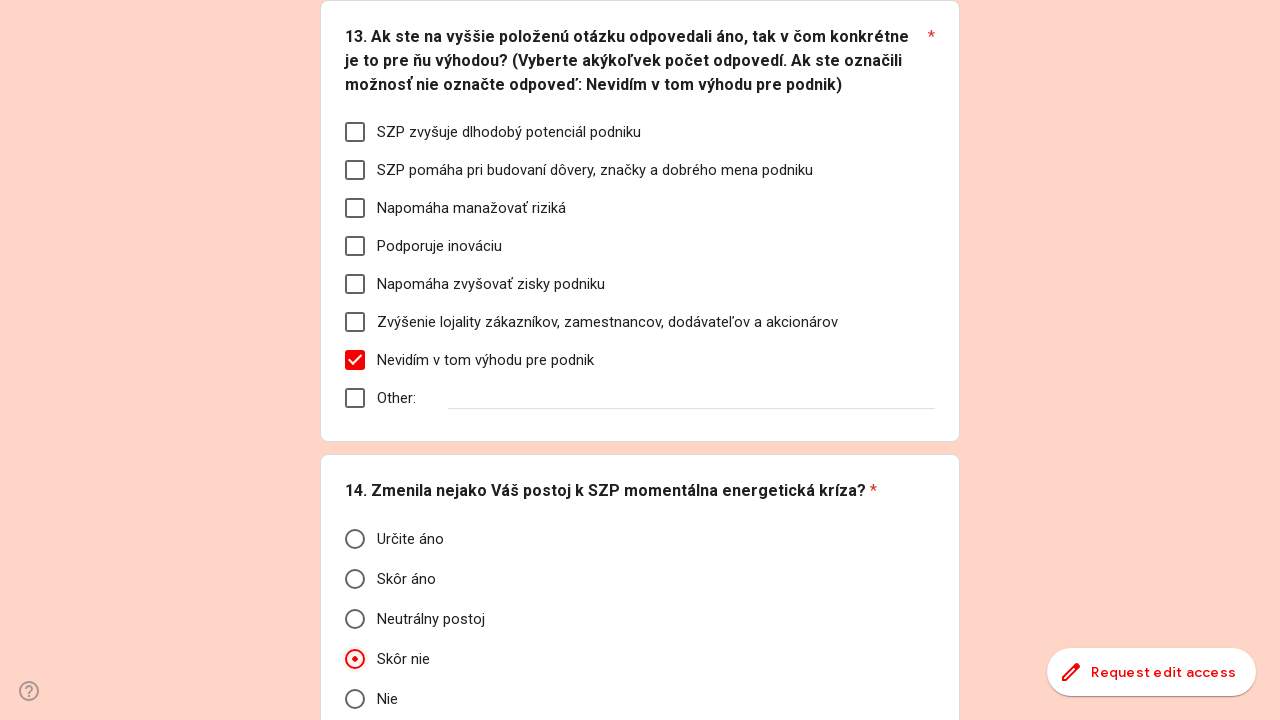

Selected how crisis changed view checkbox (minimal impact, index 13)
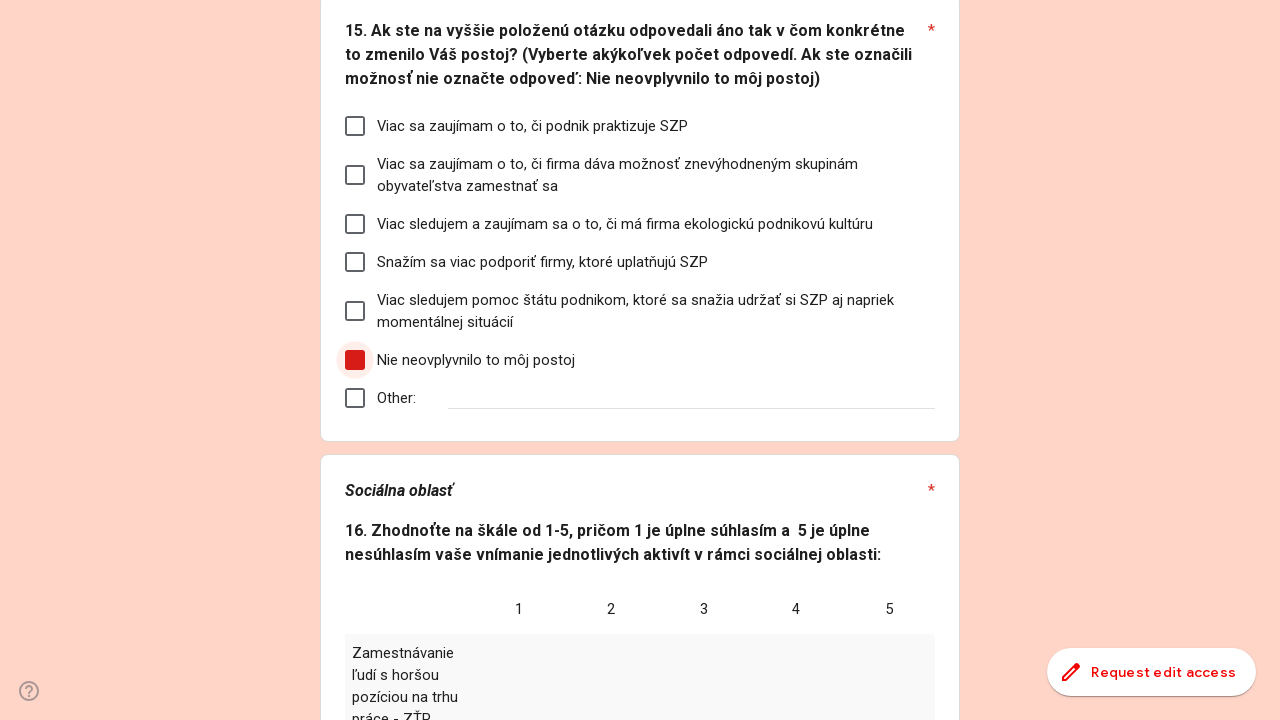

Located all matrix question groups
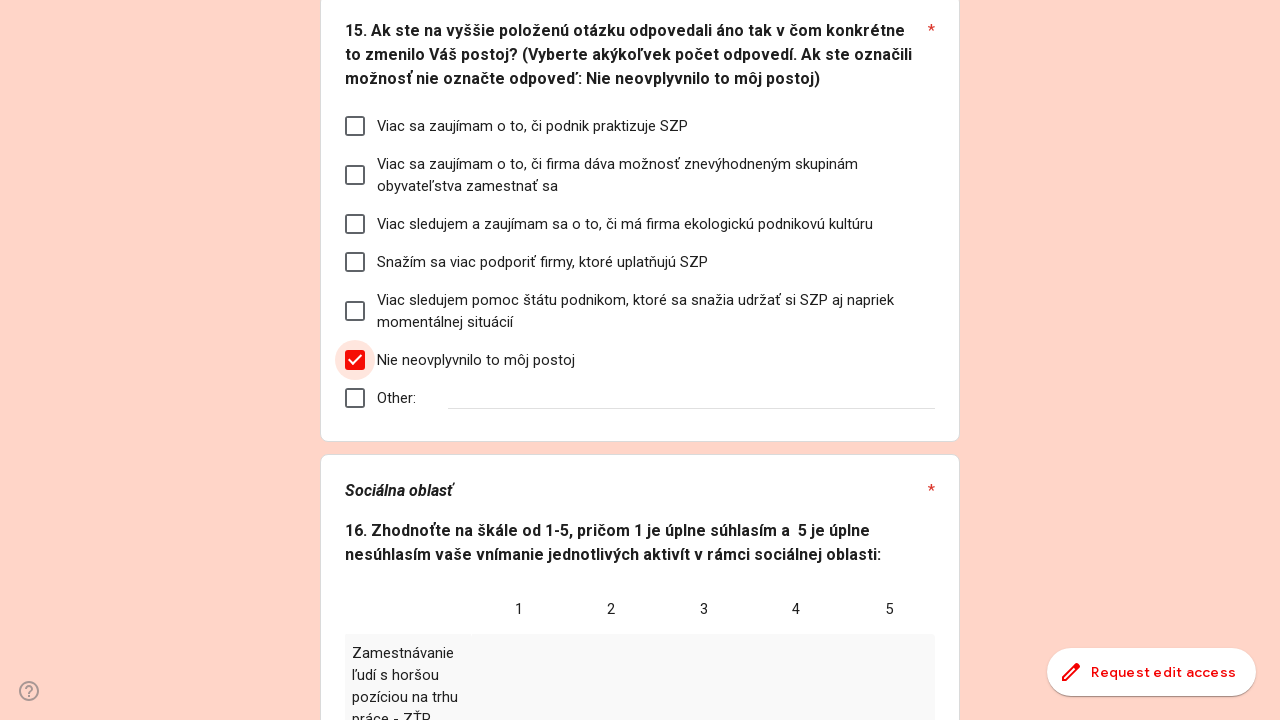

Selected matrix row option (random index 0 from 5 available)
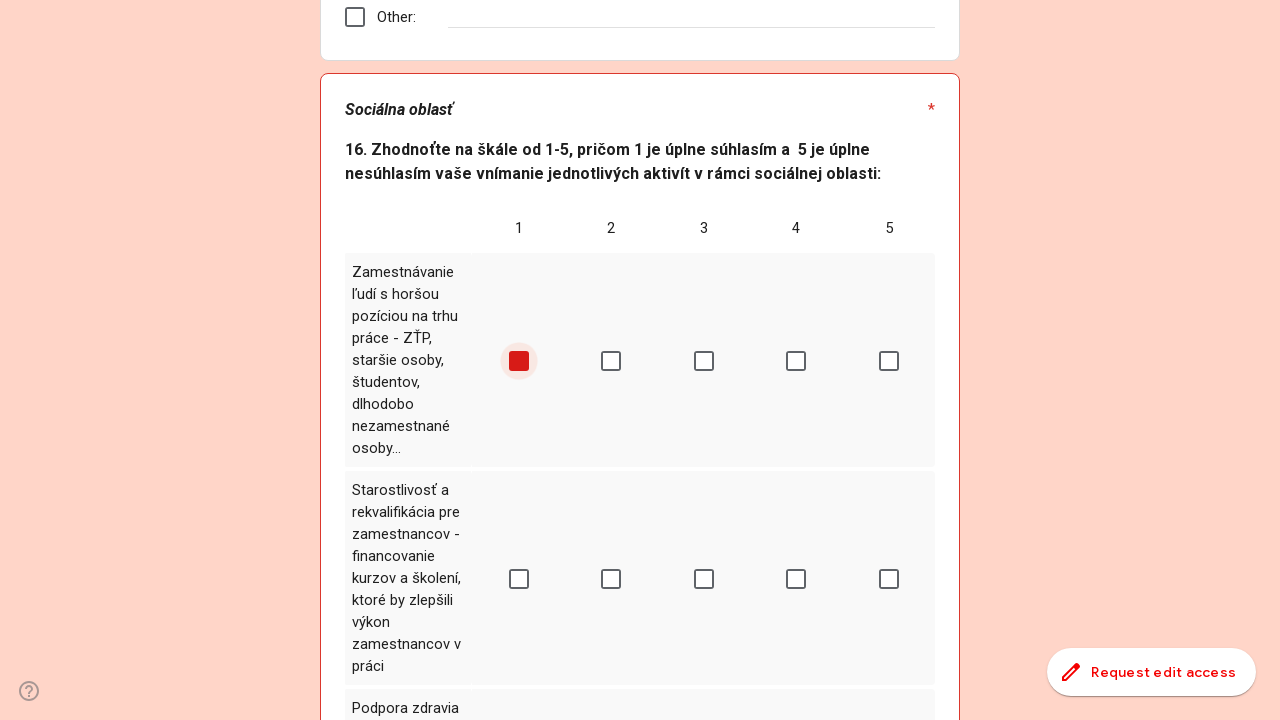

Selected matrix row option (random index 0 from 5 available)
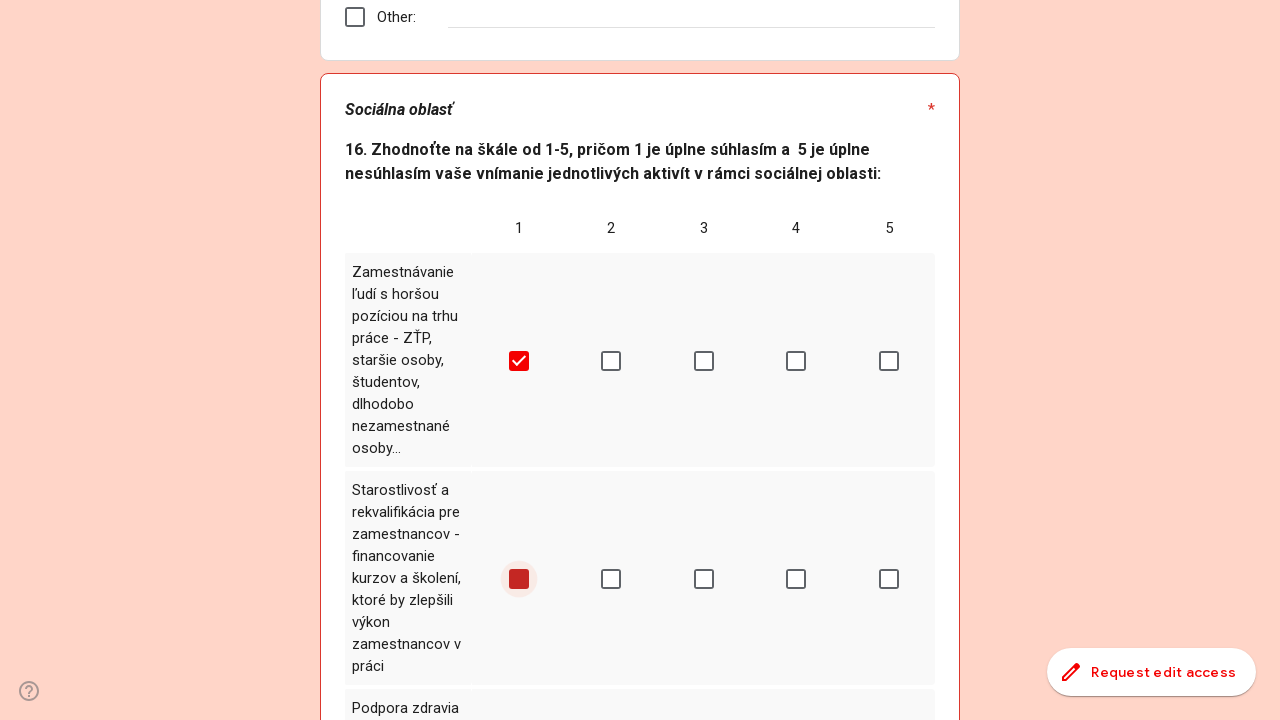

Selected matrix row option (random index 3 from 5 available)
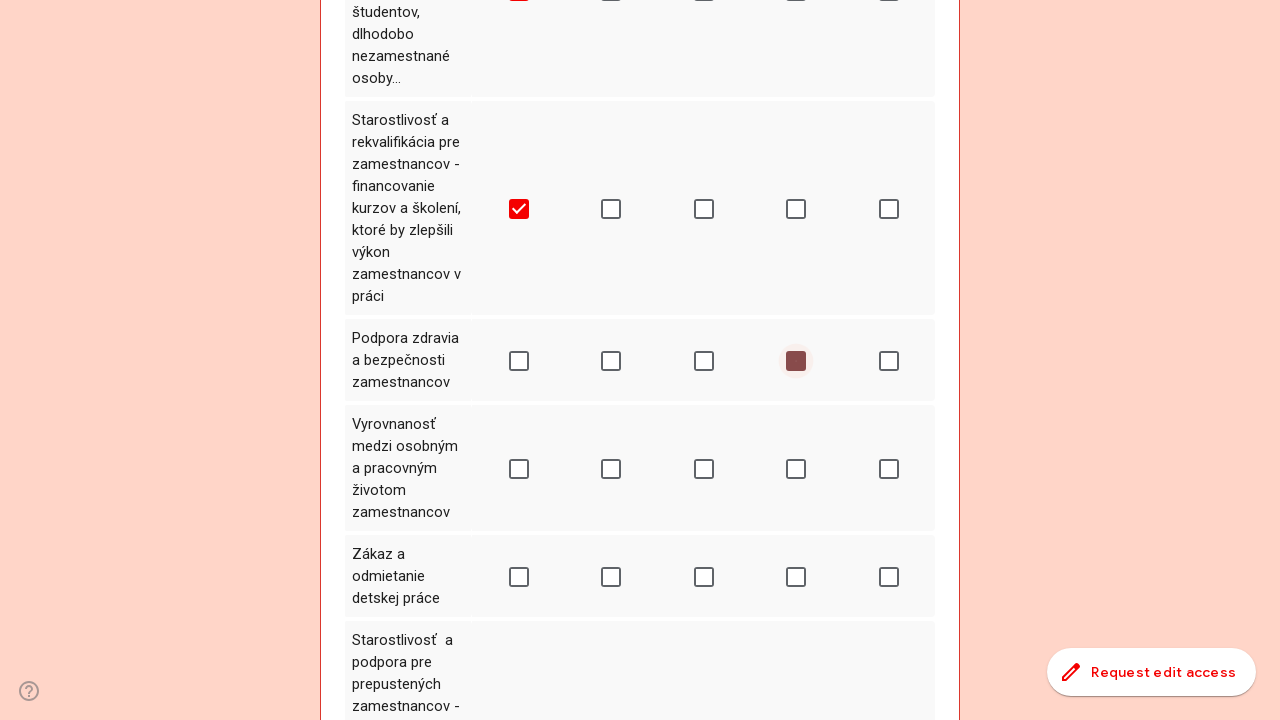

Selected matrix row option (random index 3 from 5 available)
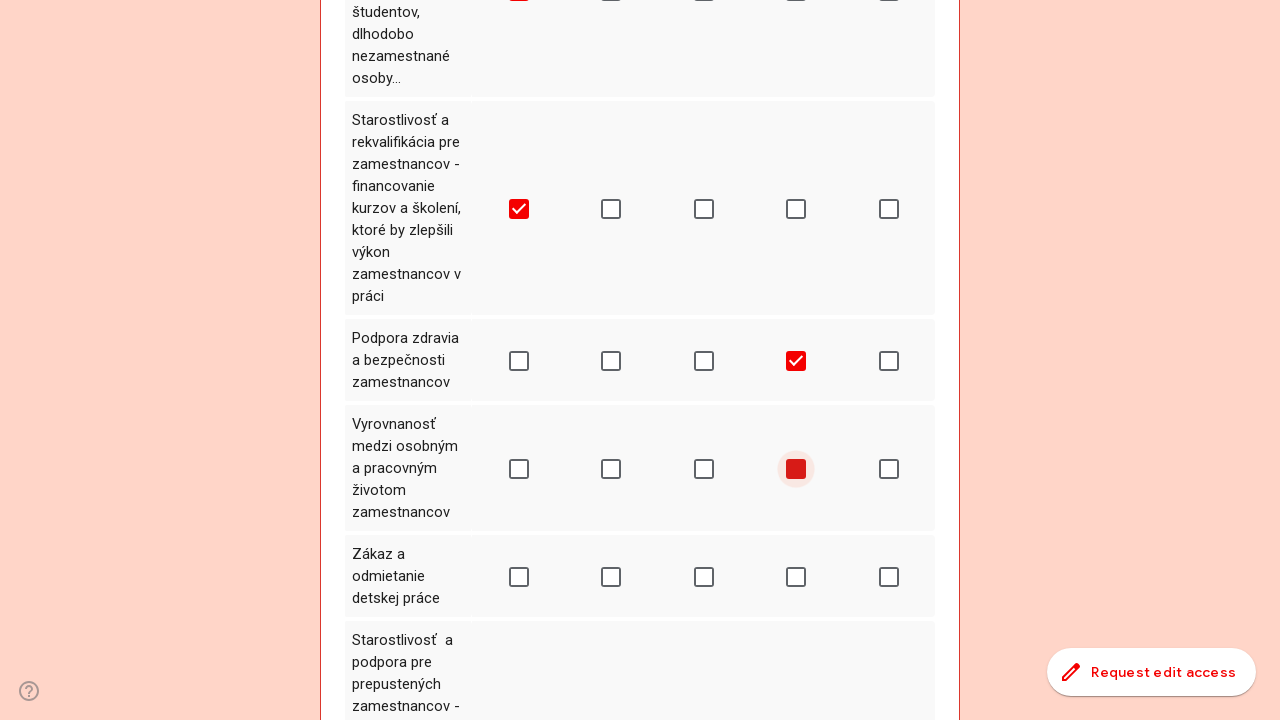

Selected matrix row option (random index 0 from 5 available)
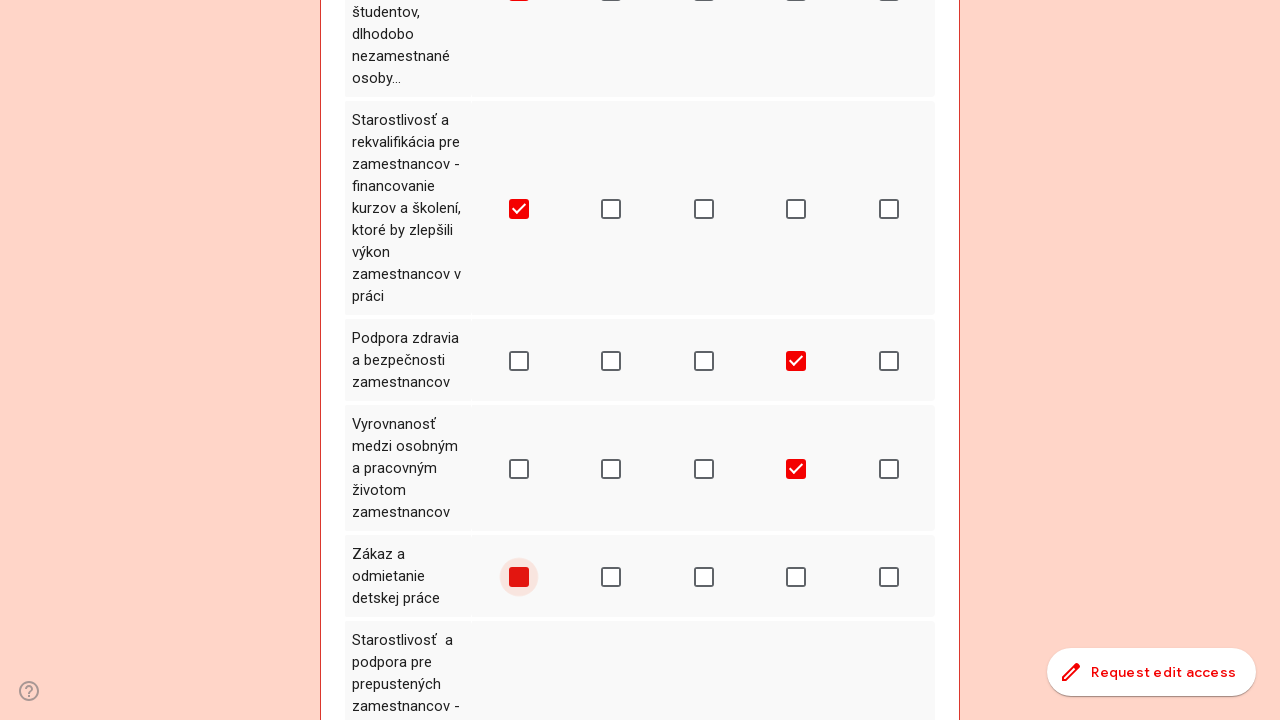

Selected matrix row option (random index 0 from 5 available)
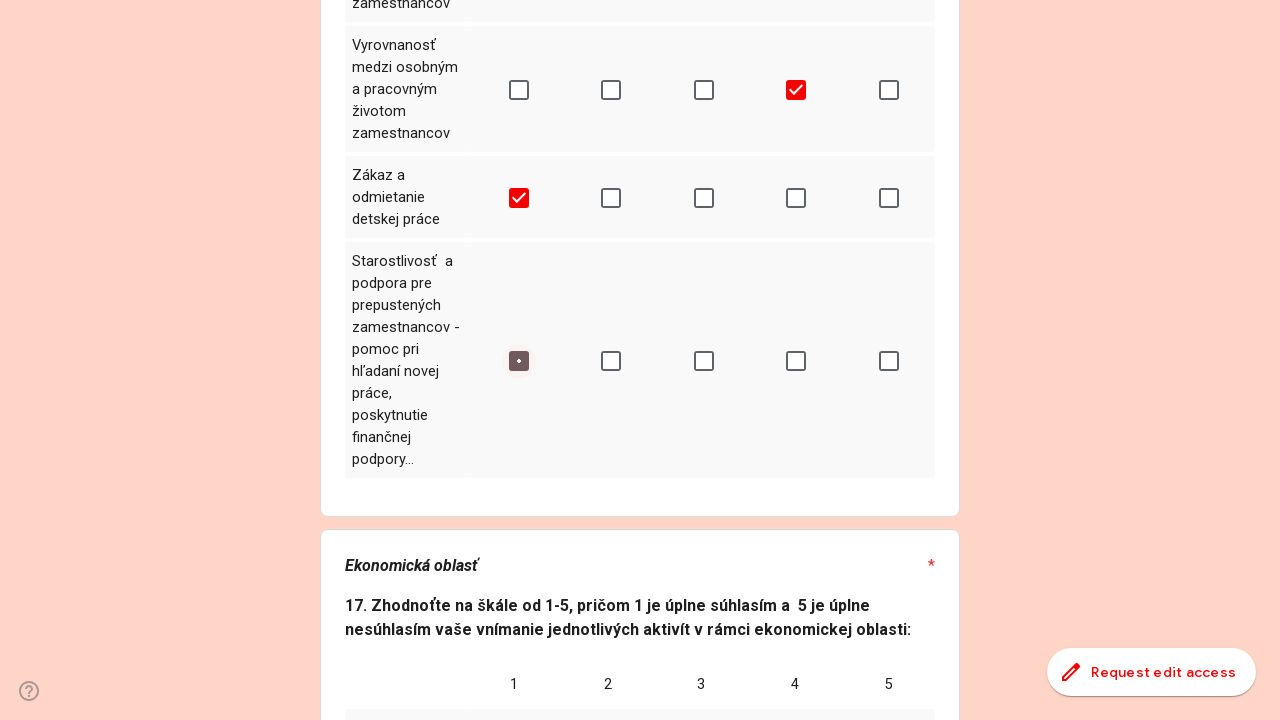

Selected matrix row option (random index 0 from 5 available)
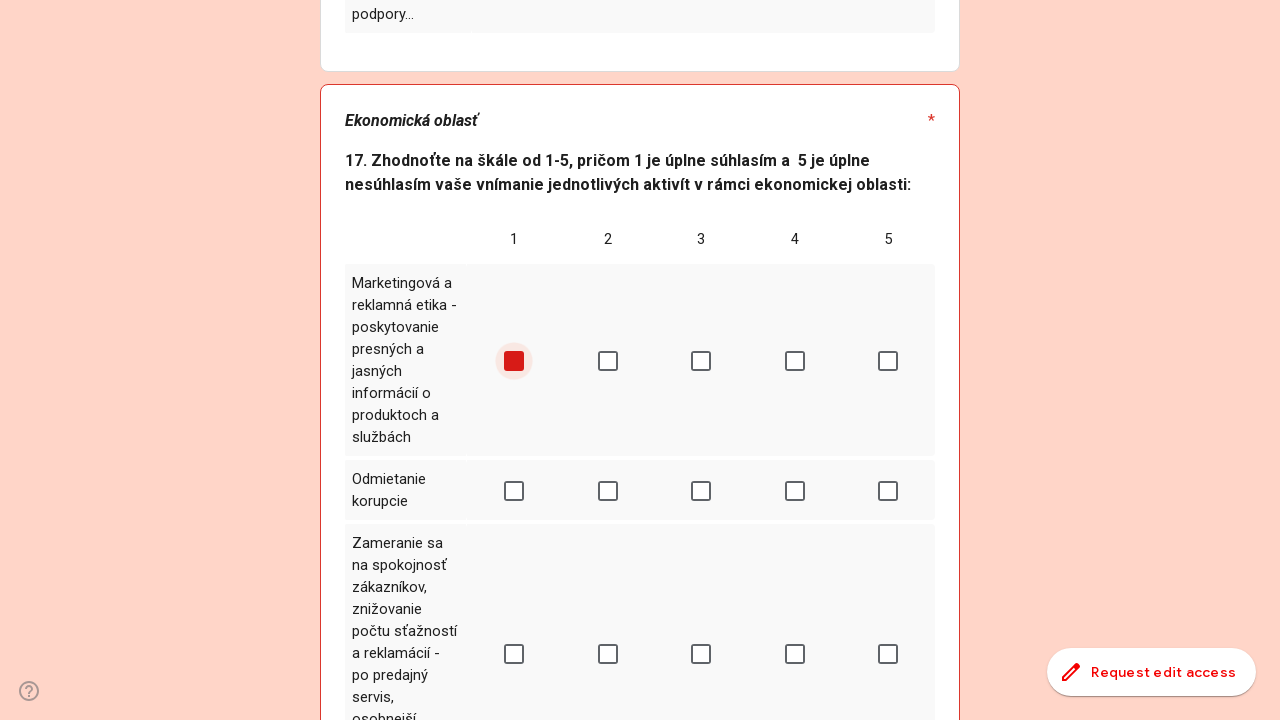

Selected matrix row option (random index 3 from 5 available)
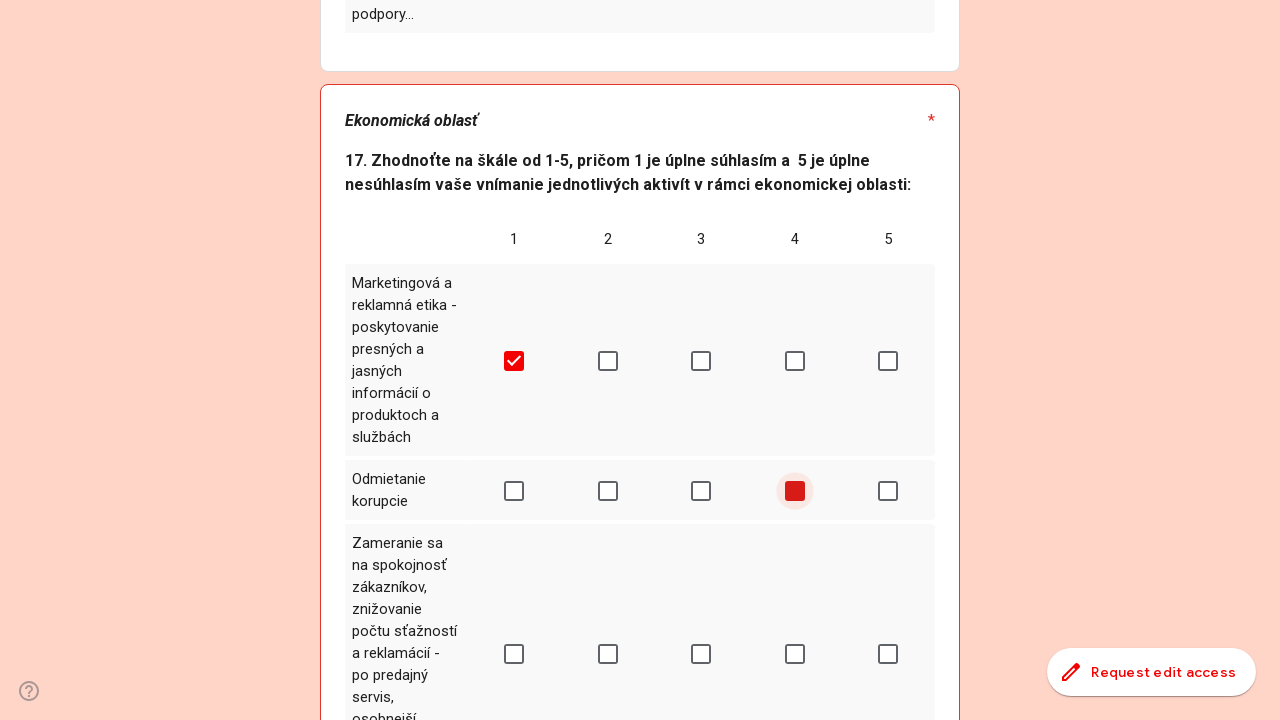

Selected matrix row option (random index 3 from 5 available)
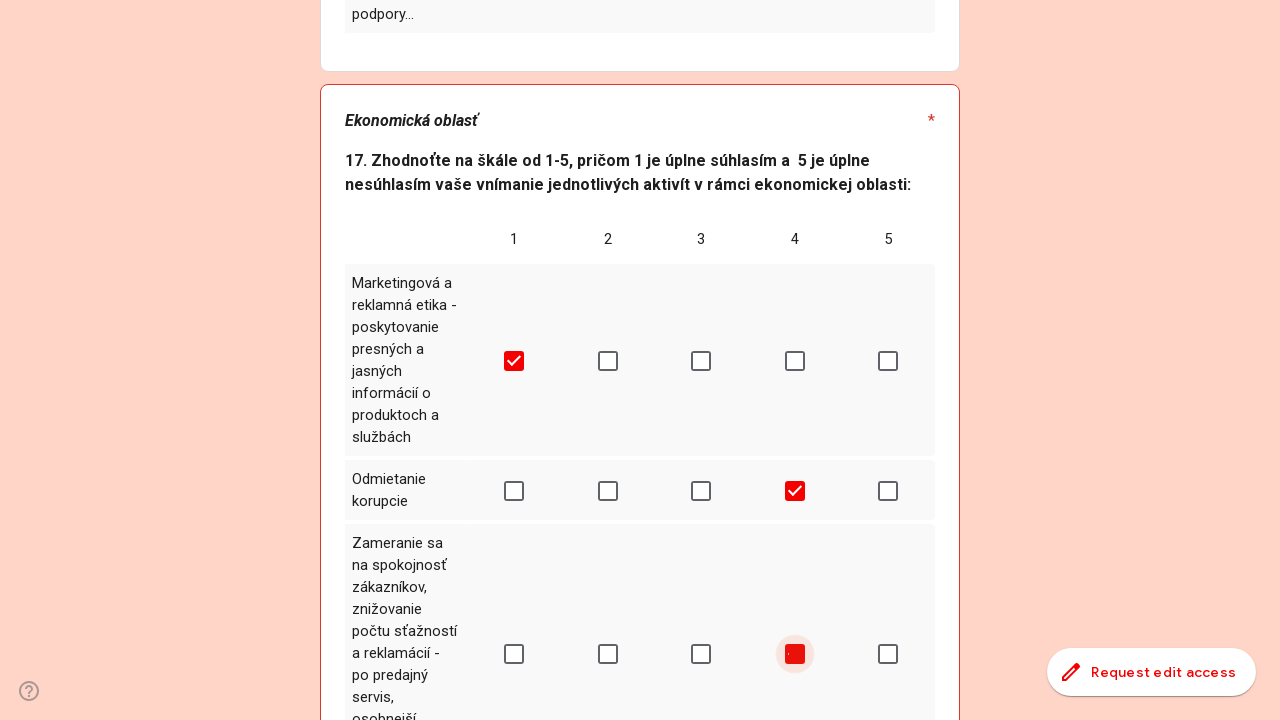

Selected matrix row option (random index 4 from 5 available)
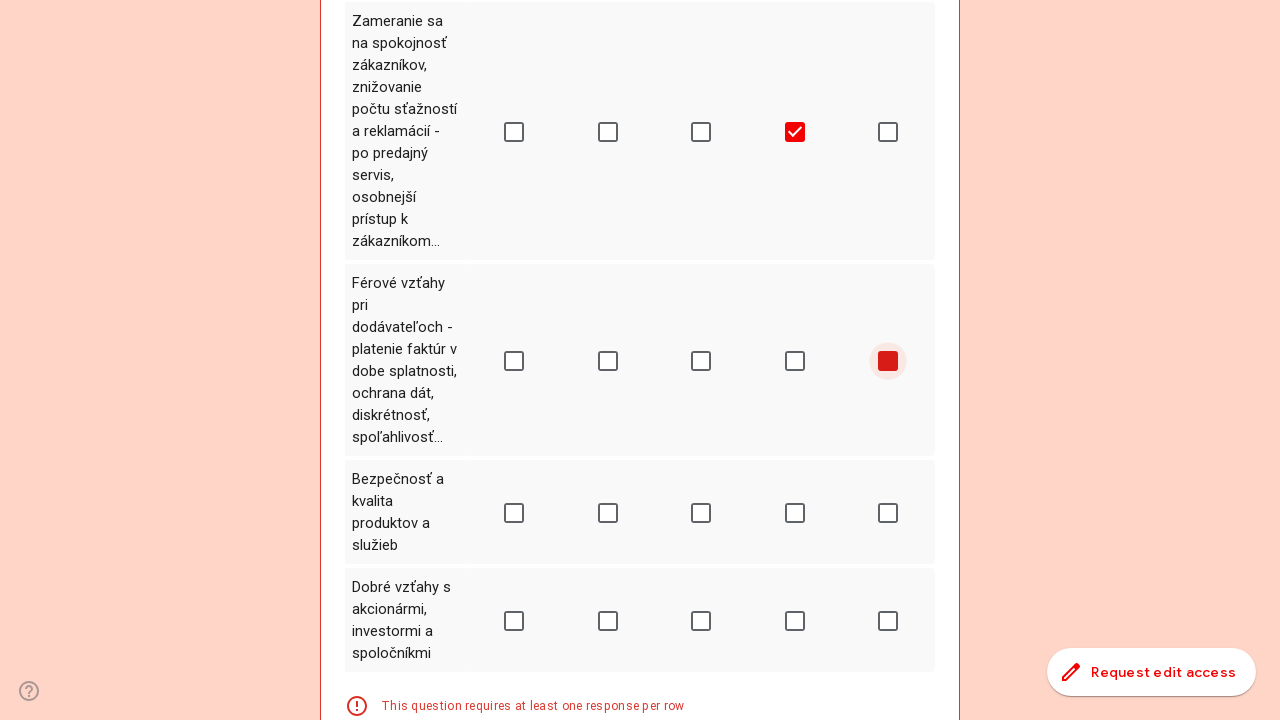

Selected matrix row option (random index 0 from 5 available)
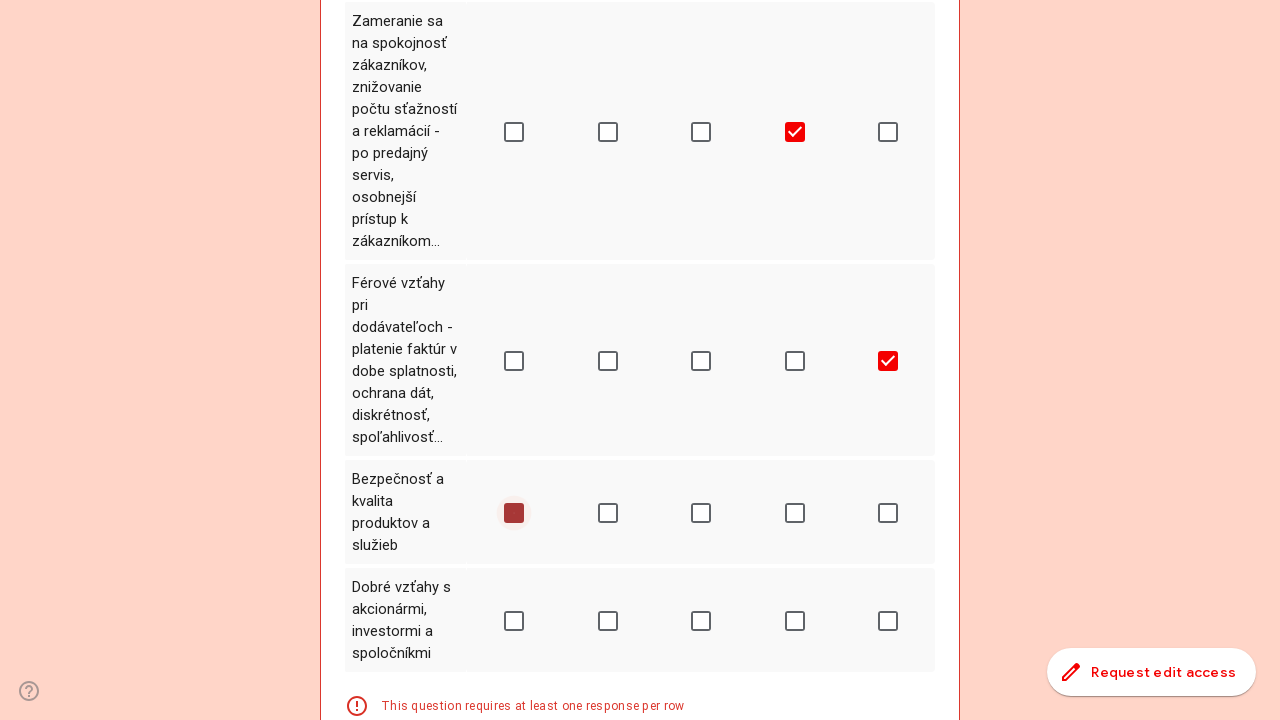

Selected matrix row option (random index 3 from 5 available)
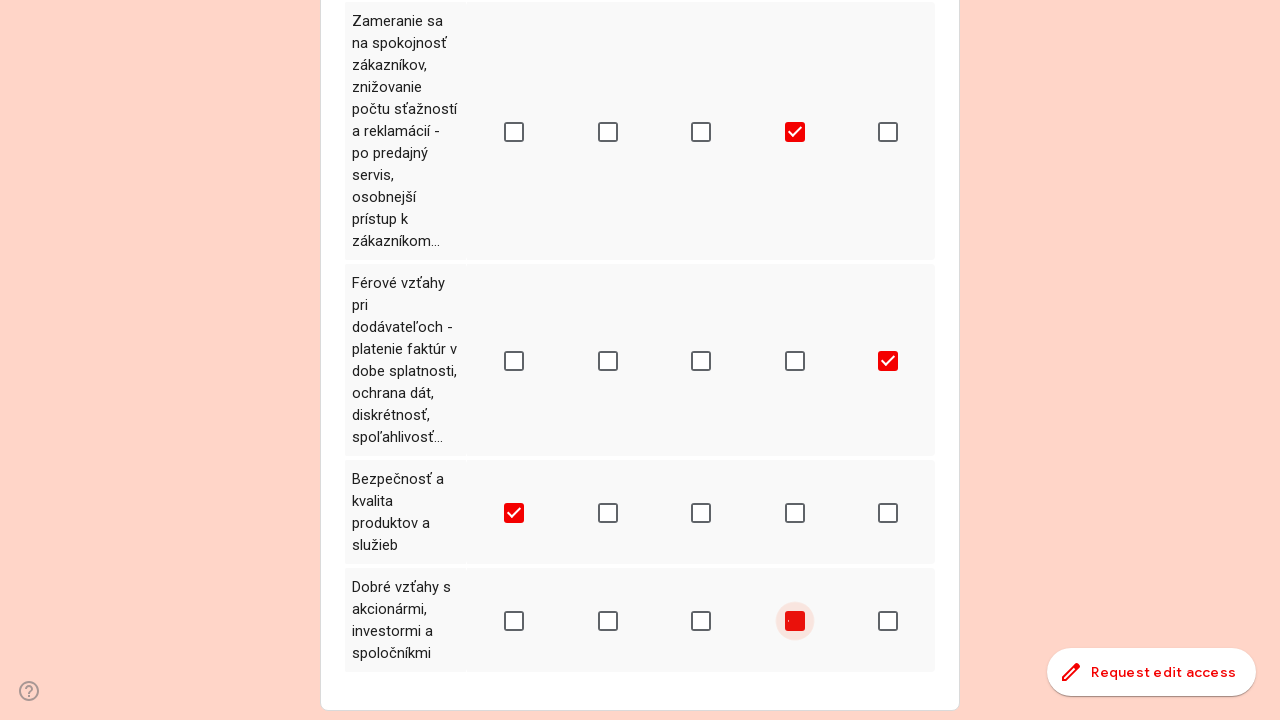

Selected matrix row option (random index 0 from 5 available)
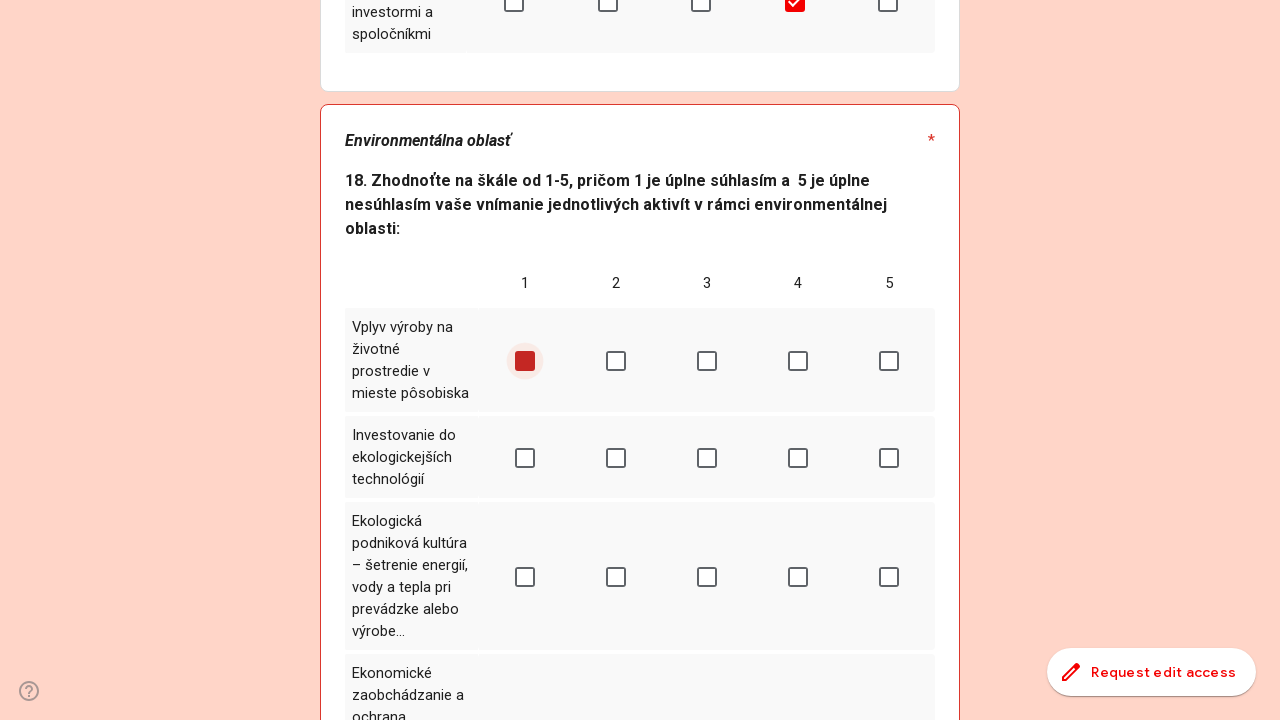

Selected matrix row option (random index 3 from 5 available)
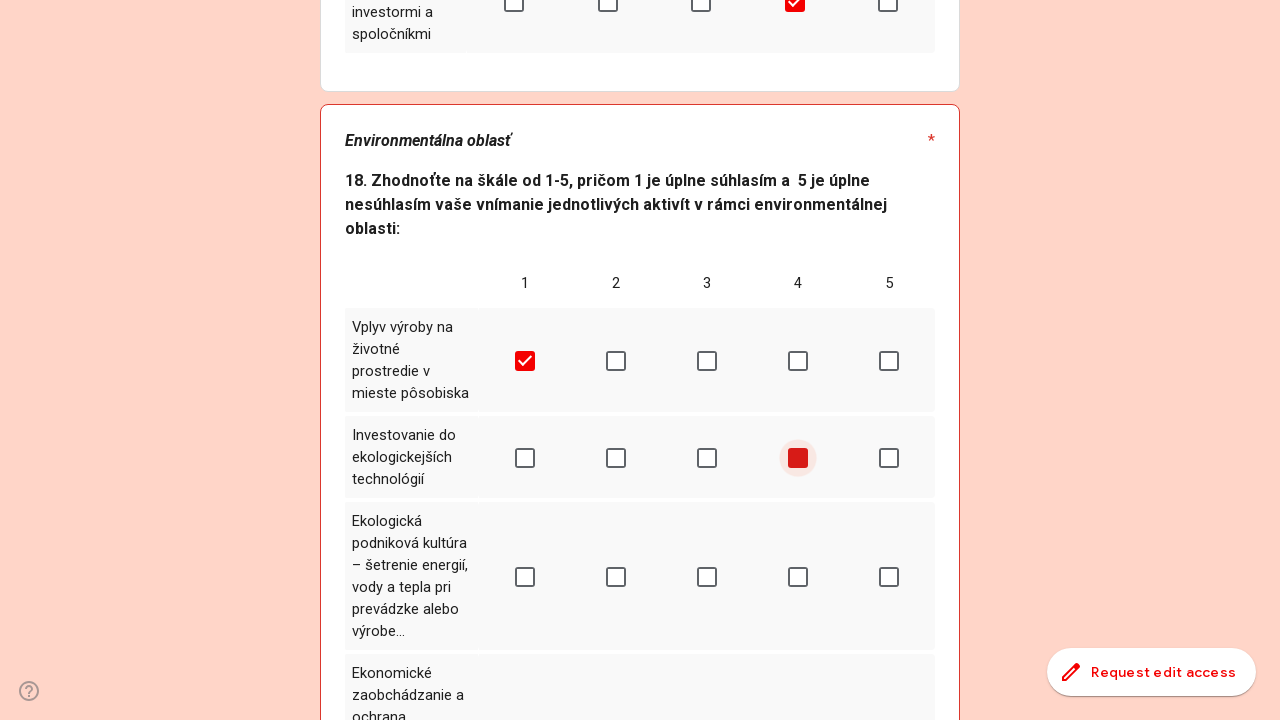

Selected matrix row option (random index 2 from 5 available)
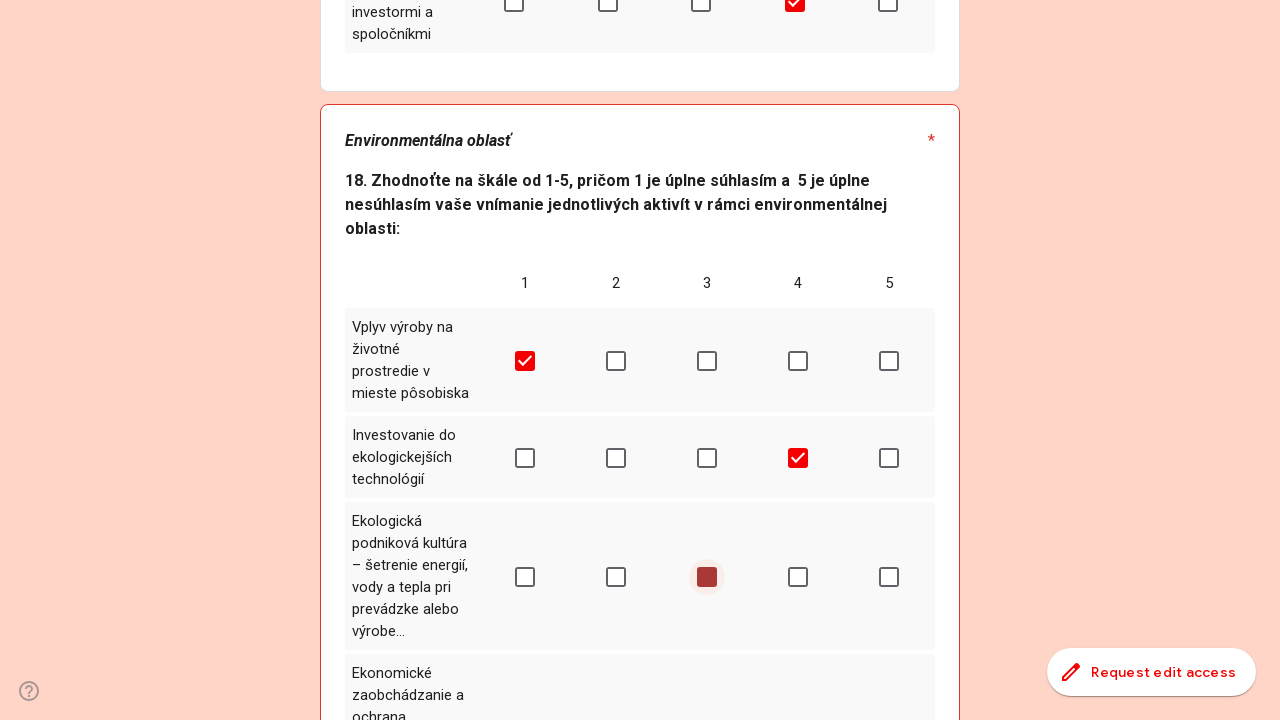

Selected matrix row option (random index 3 from 5 available)
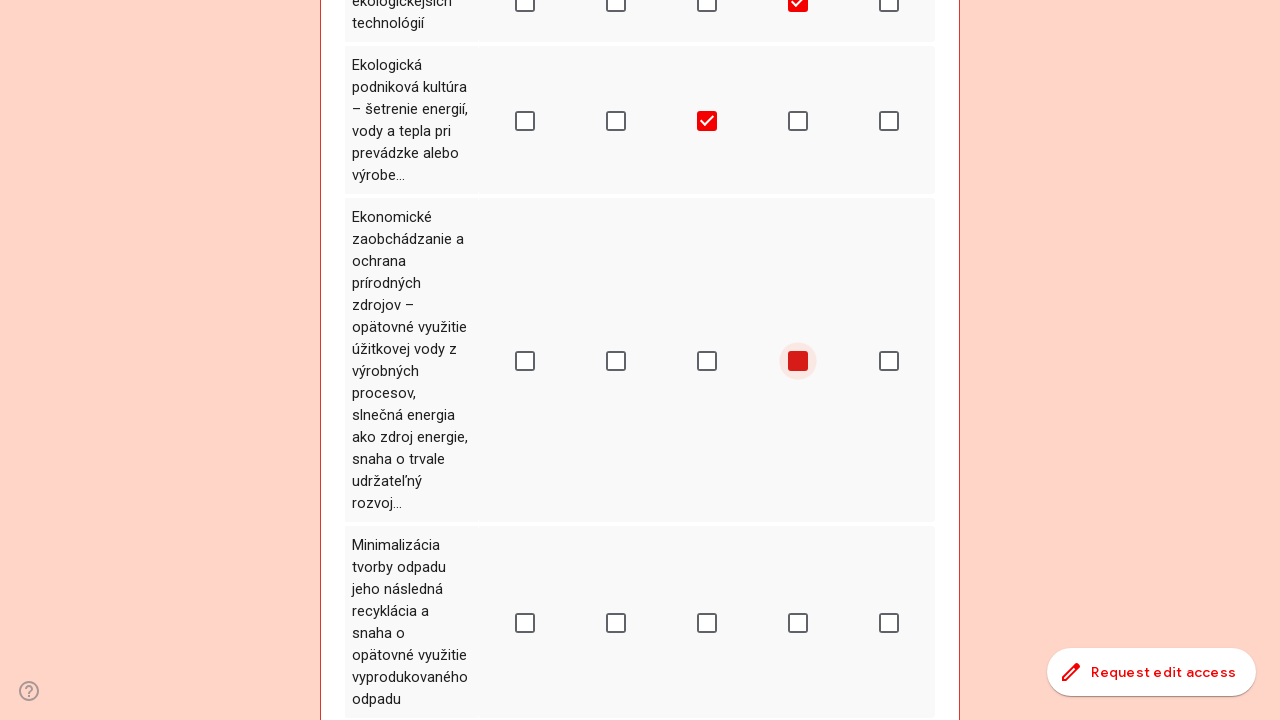

Selected matrix row option (random index 0 from 5 available)
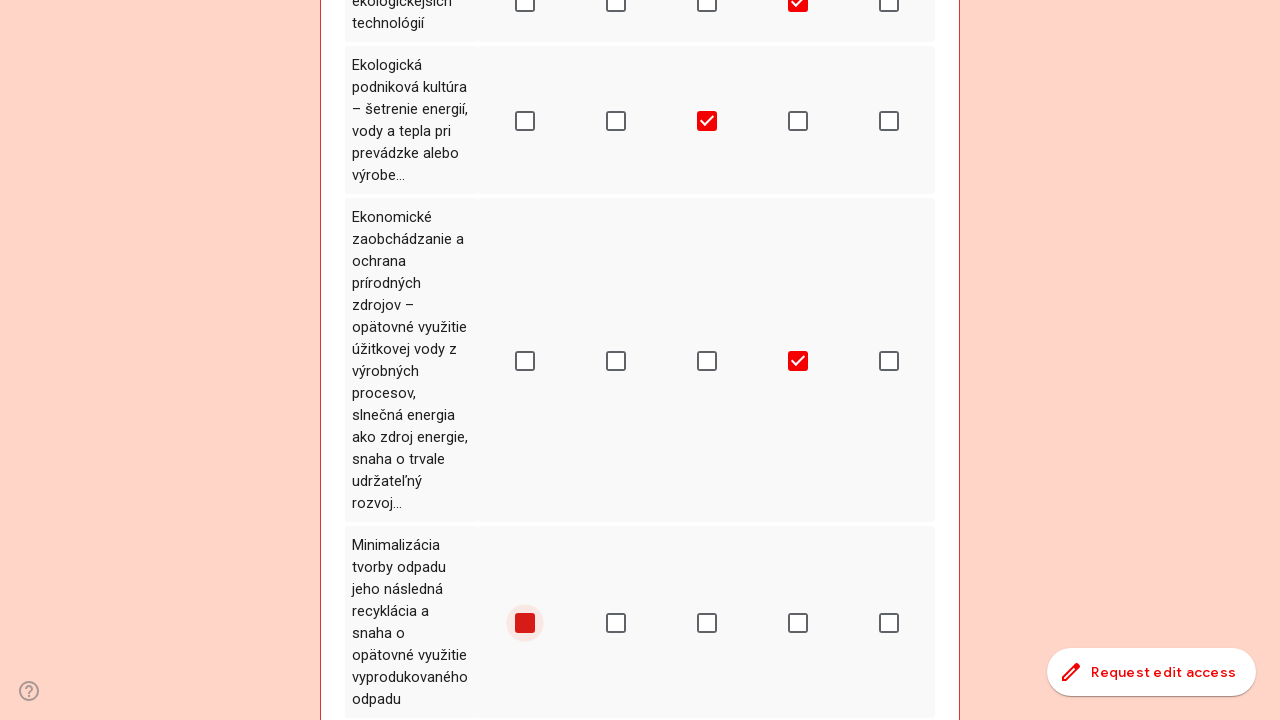

Selected matrix row option (random index 3 from 5 available)
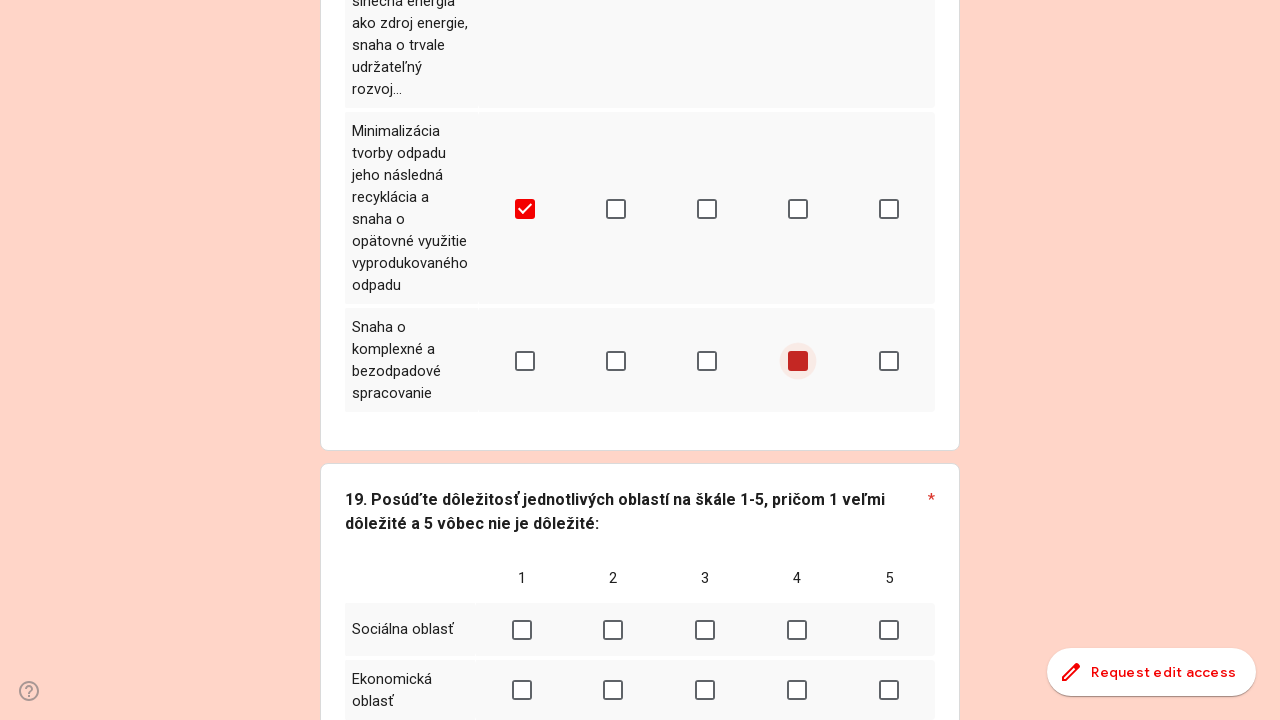

Selected matrix row option (random index 3 from 5 available)
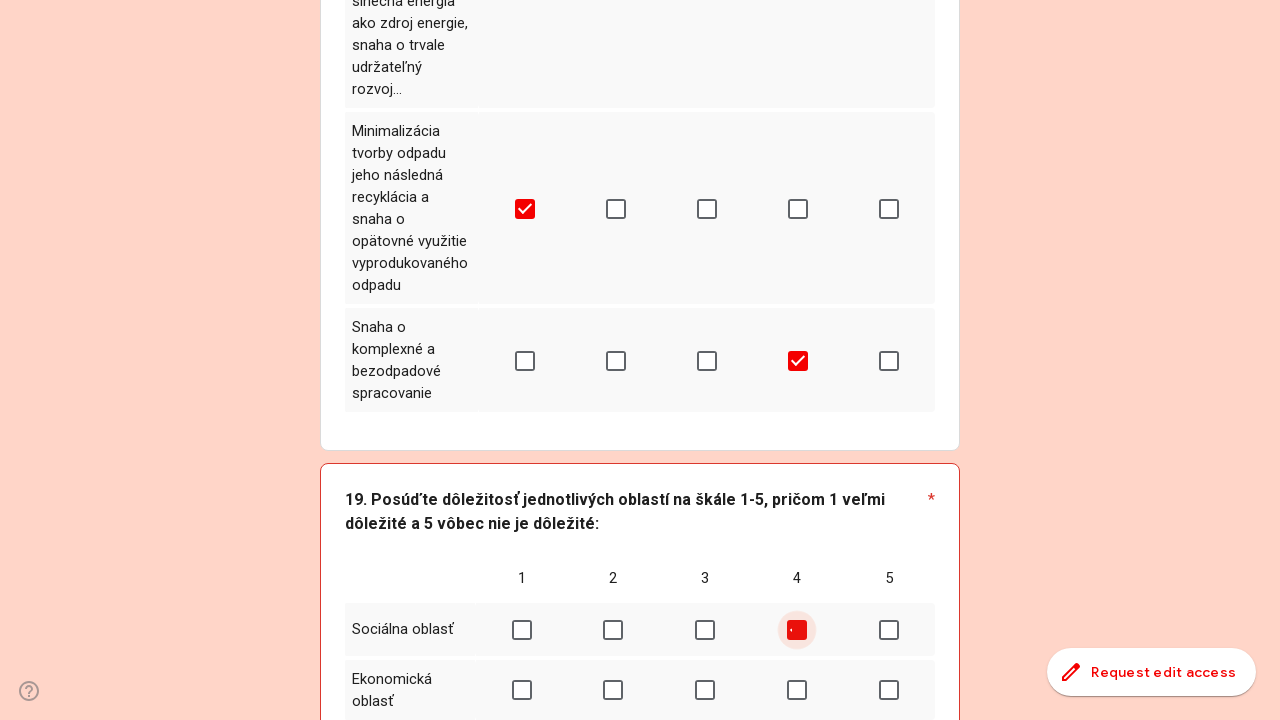

Selected matrix row option (random index 0 from 5 available)
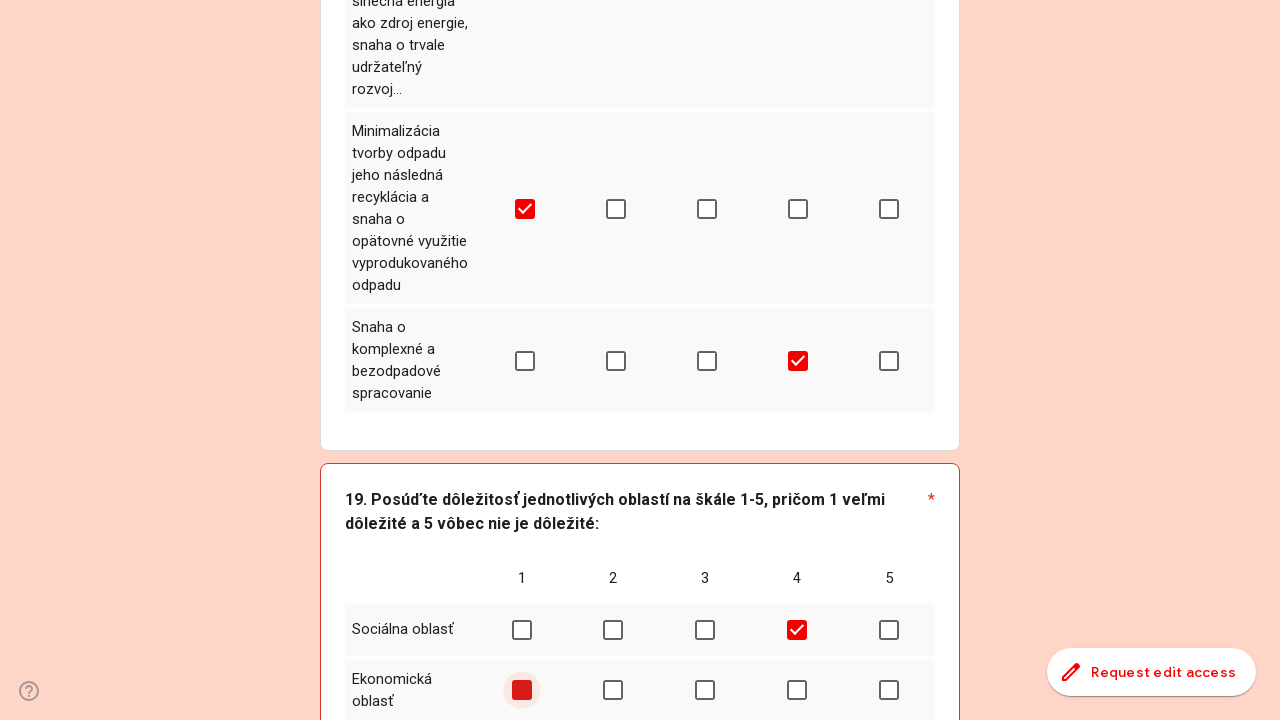

Selected matrix row option (random index 1 from 5 available)
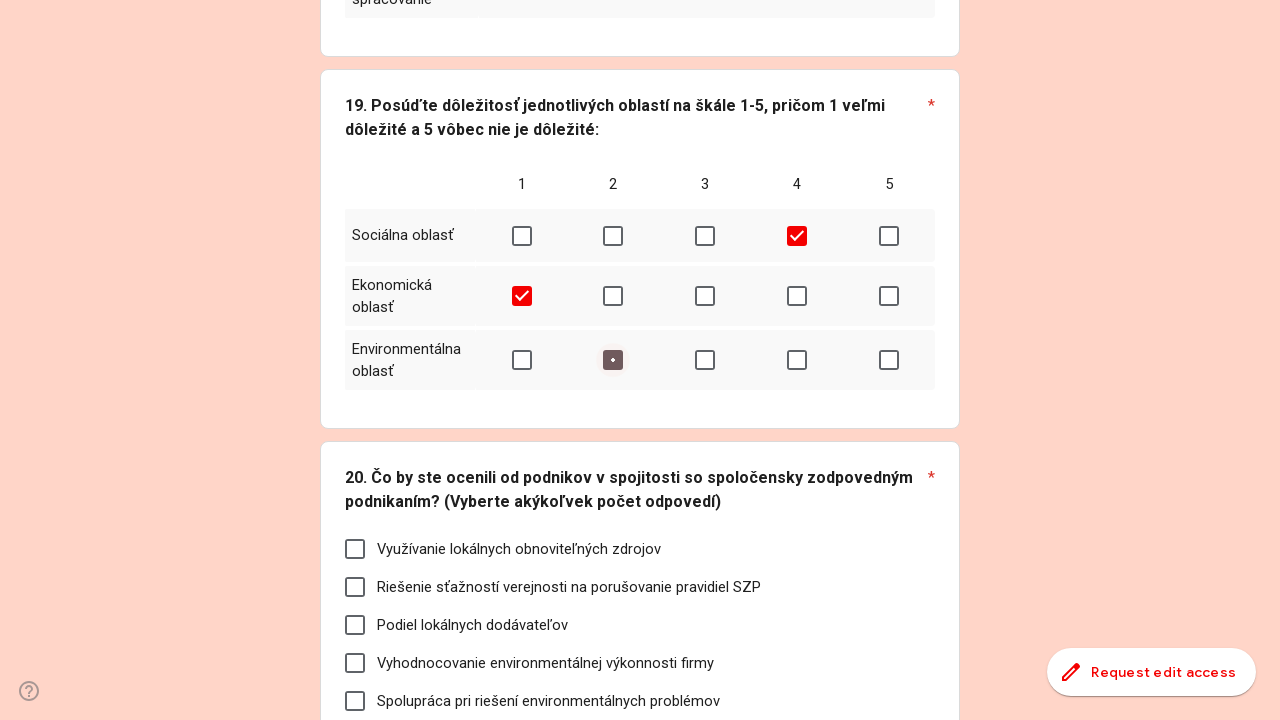

Selected what to appreciate from companies (random index 226)
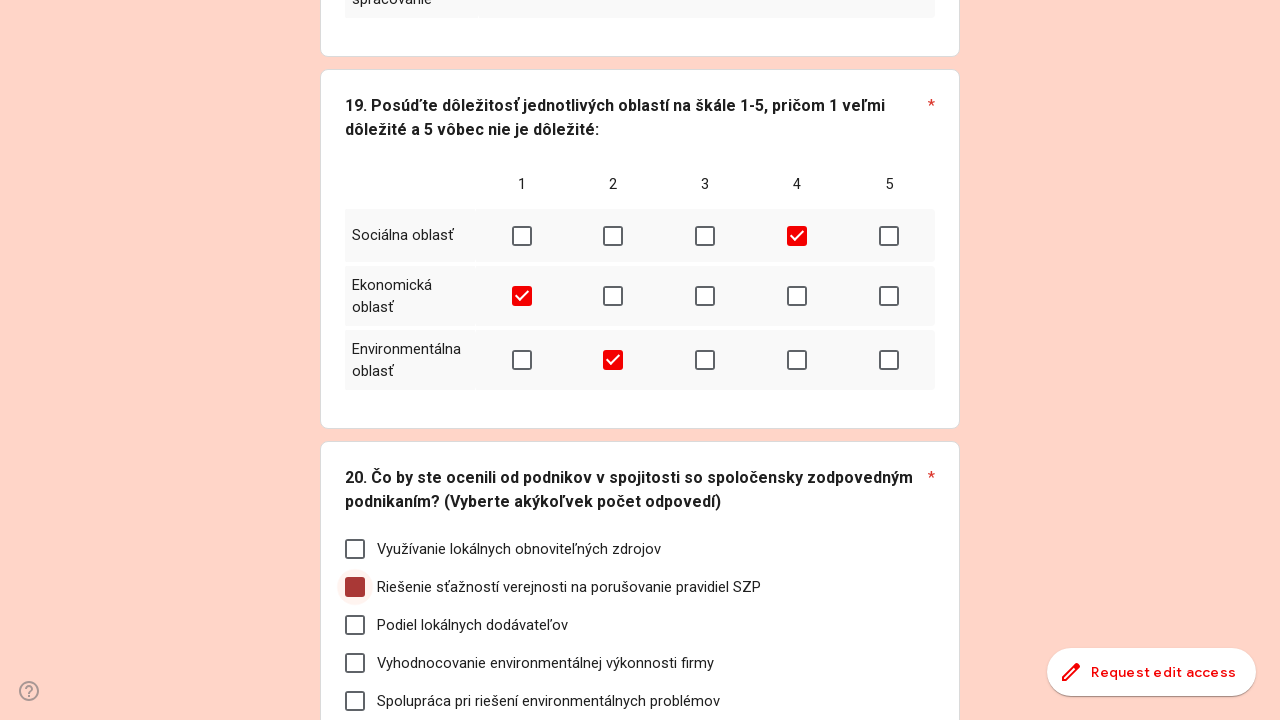

Selected personal CSR activities (random index 233)
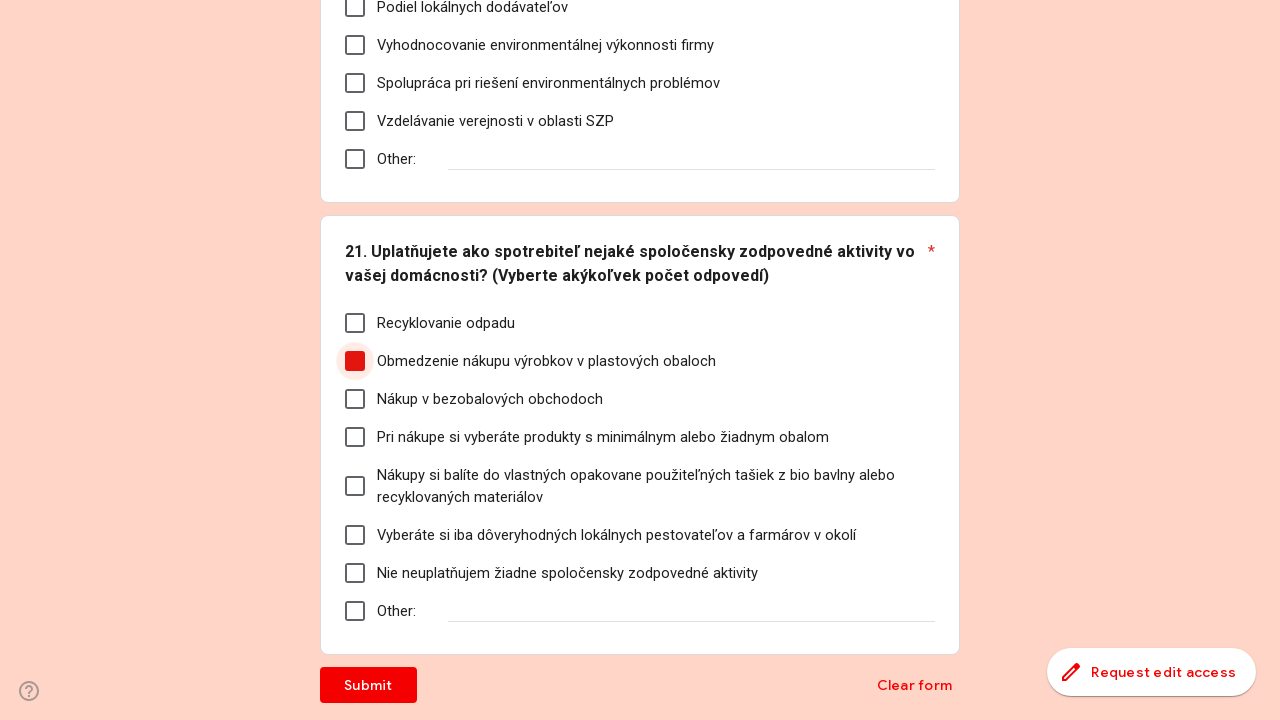

Located submit button (Odoslať)
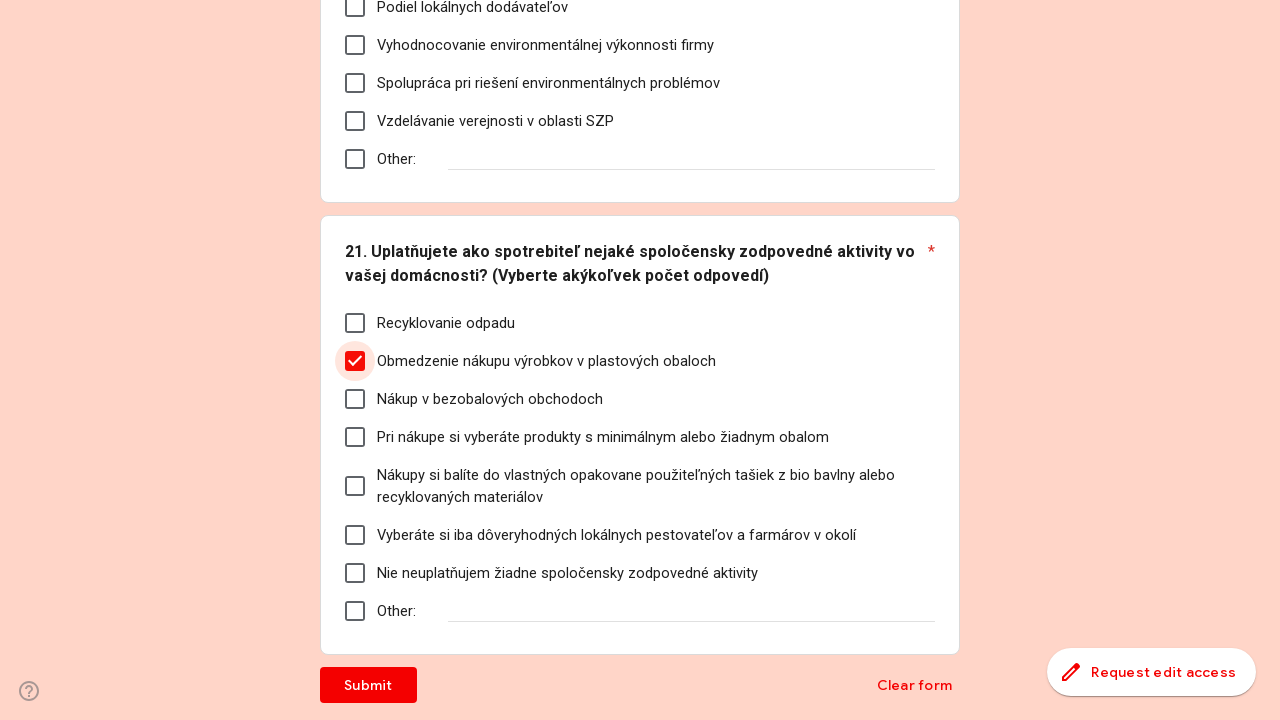

Waited 2 seconds for form submission to complete
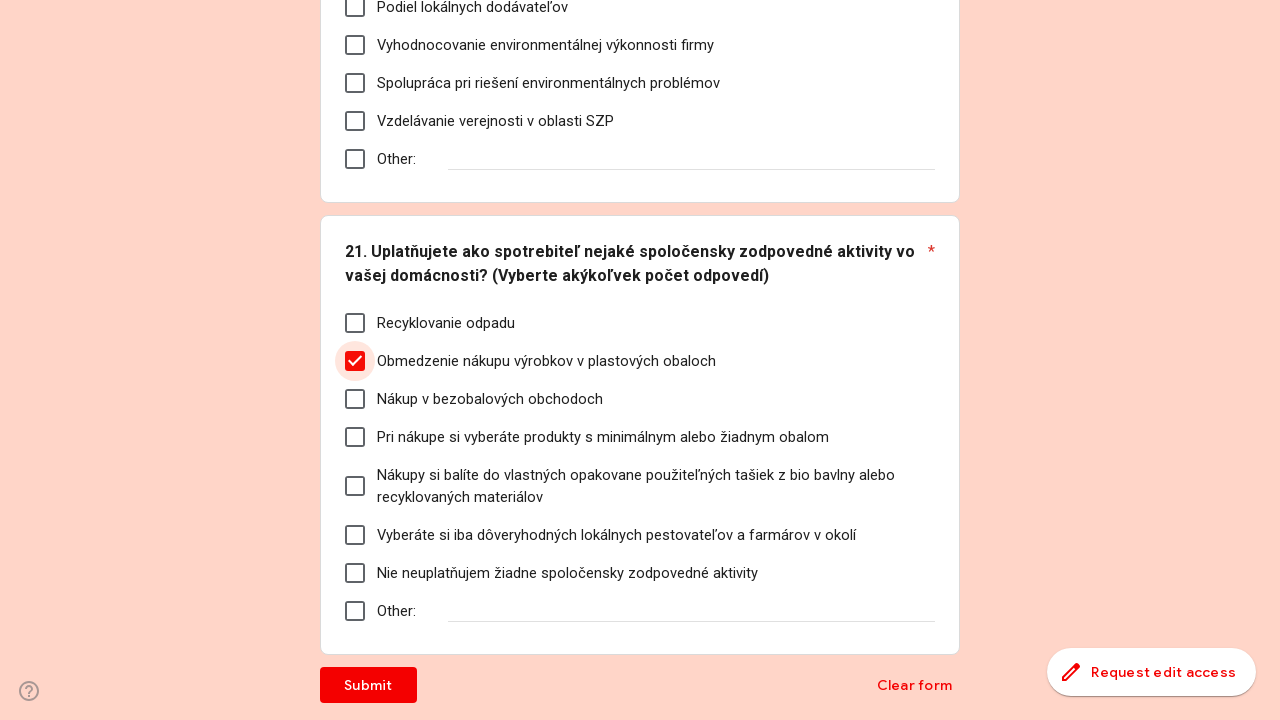

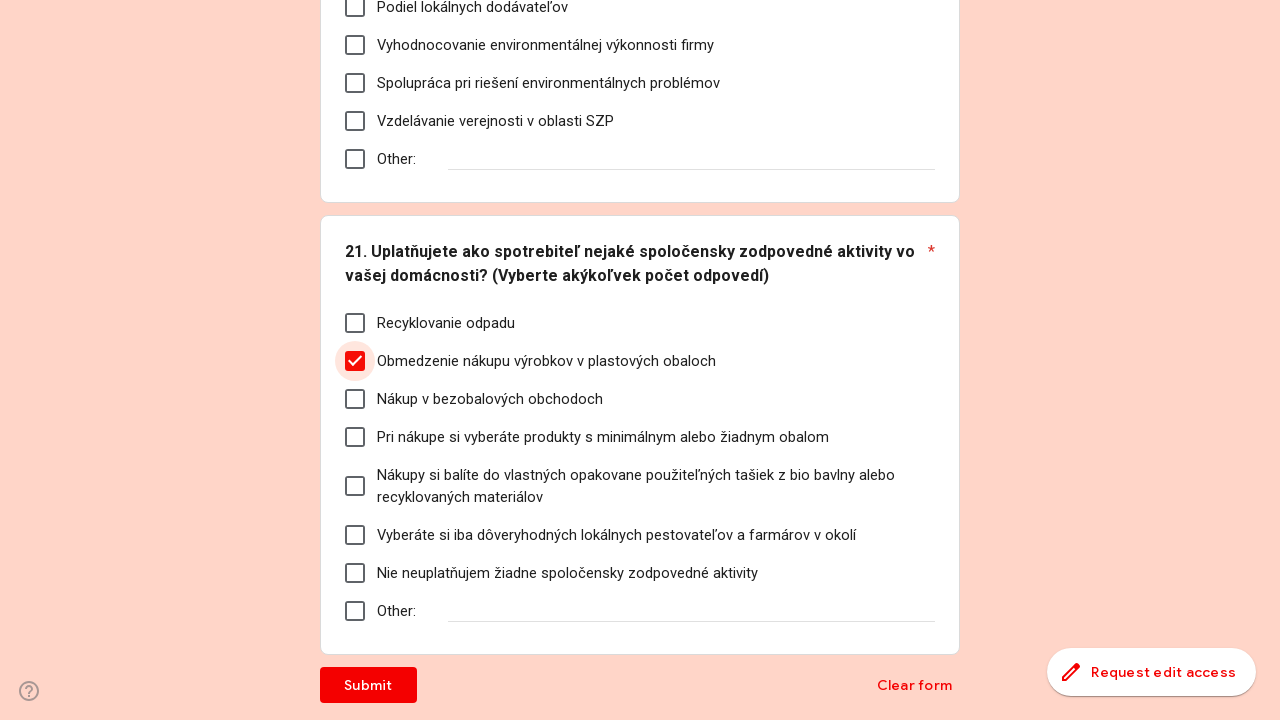